Fills out a comprehensive applicant entry form with personal information including name, birth date, gender, current and vacation addresses, contact information, seminar/circle details, graduation date, and email addresses.

Starting URL: https://mypage.3030.i-webs.jp/mec2027/applicant/entry/index/entrycd/

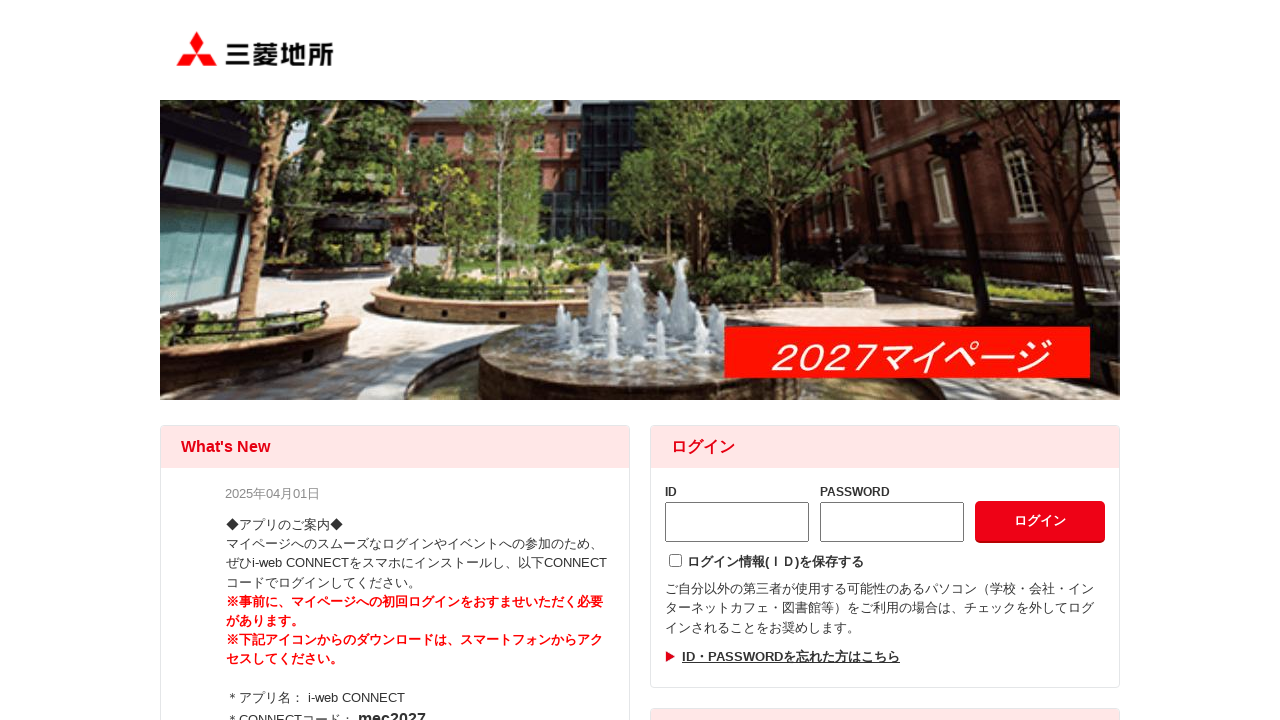

Clicked first access button to begin applicant entry form at (1040, 360) on #first_access
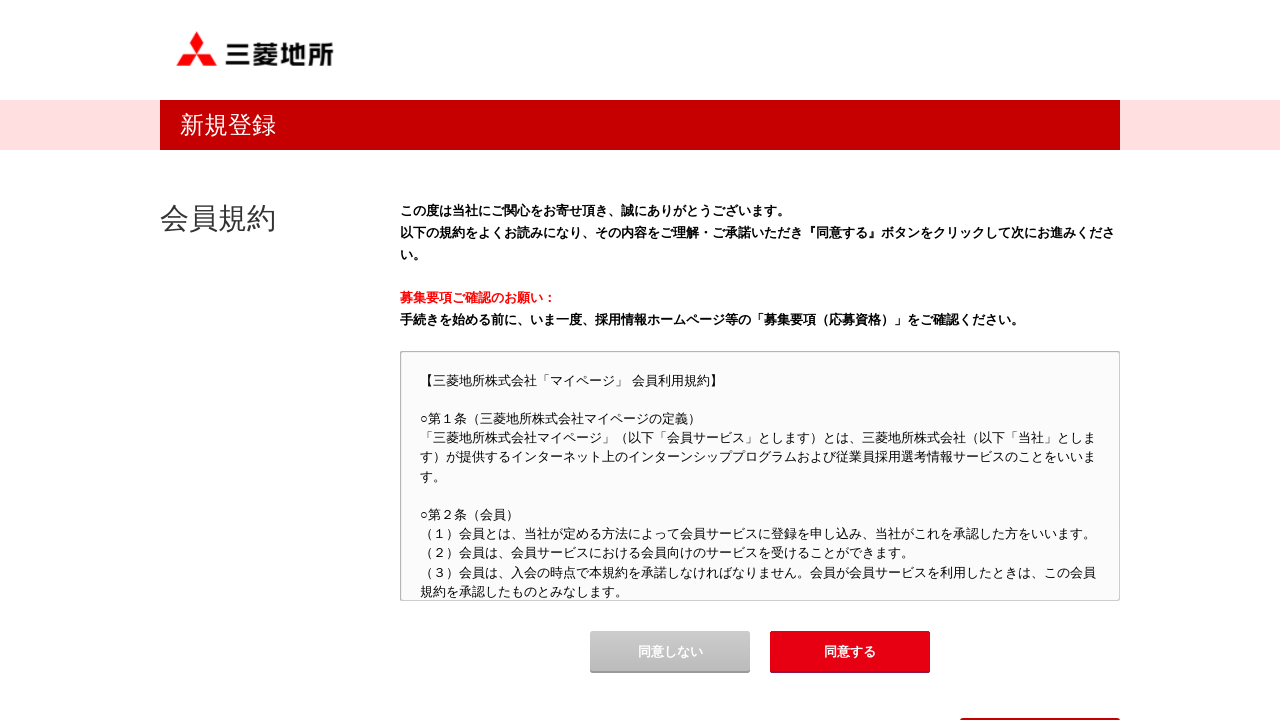

Clicked continue button to proceed to form at (850, 652) on .btn_w160b
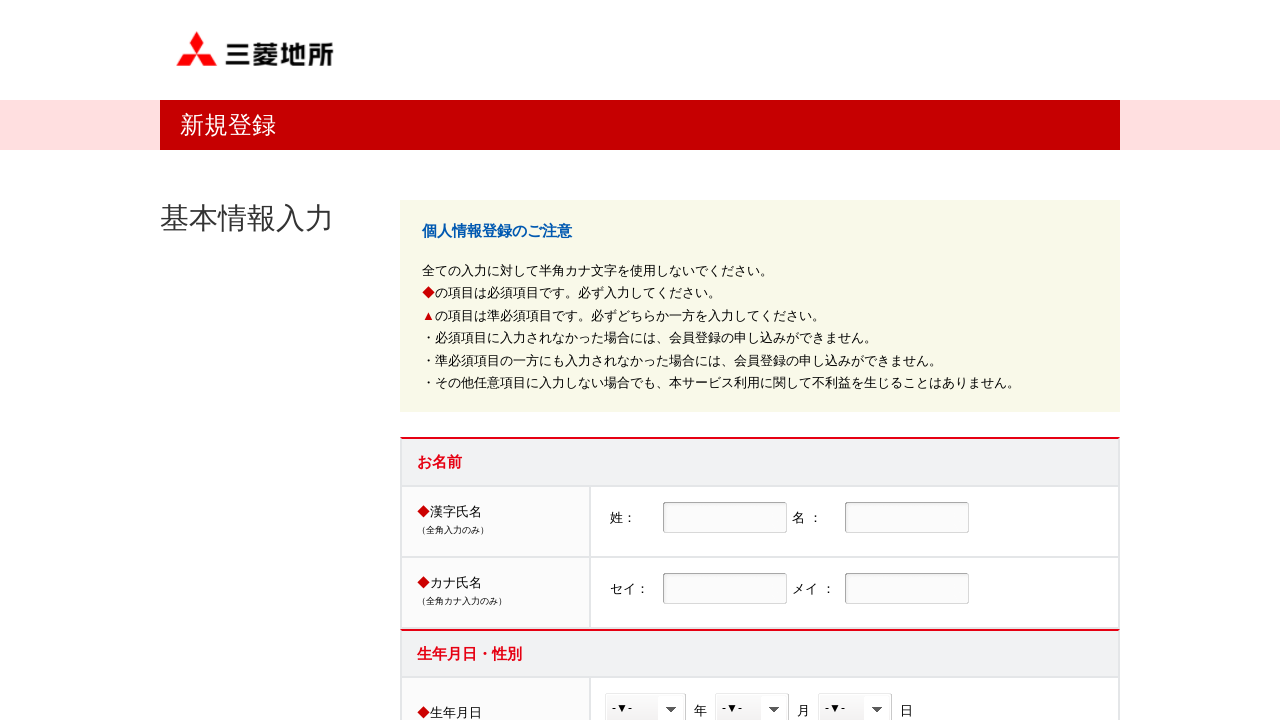

Filled surname (kanji) with '山田' on input[name="kname1"]
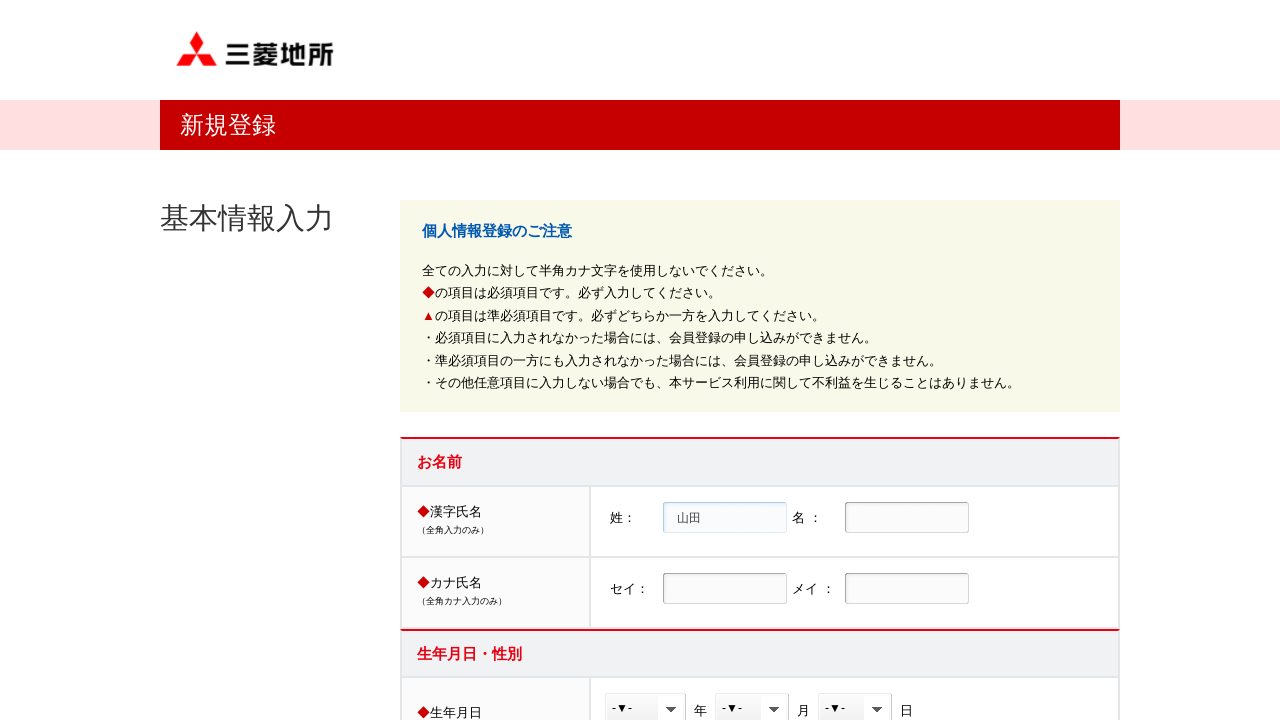

Filled given name (kanji) with '太郎' on input[name="kname2"]
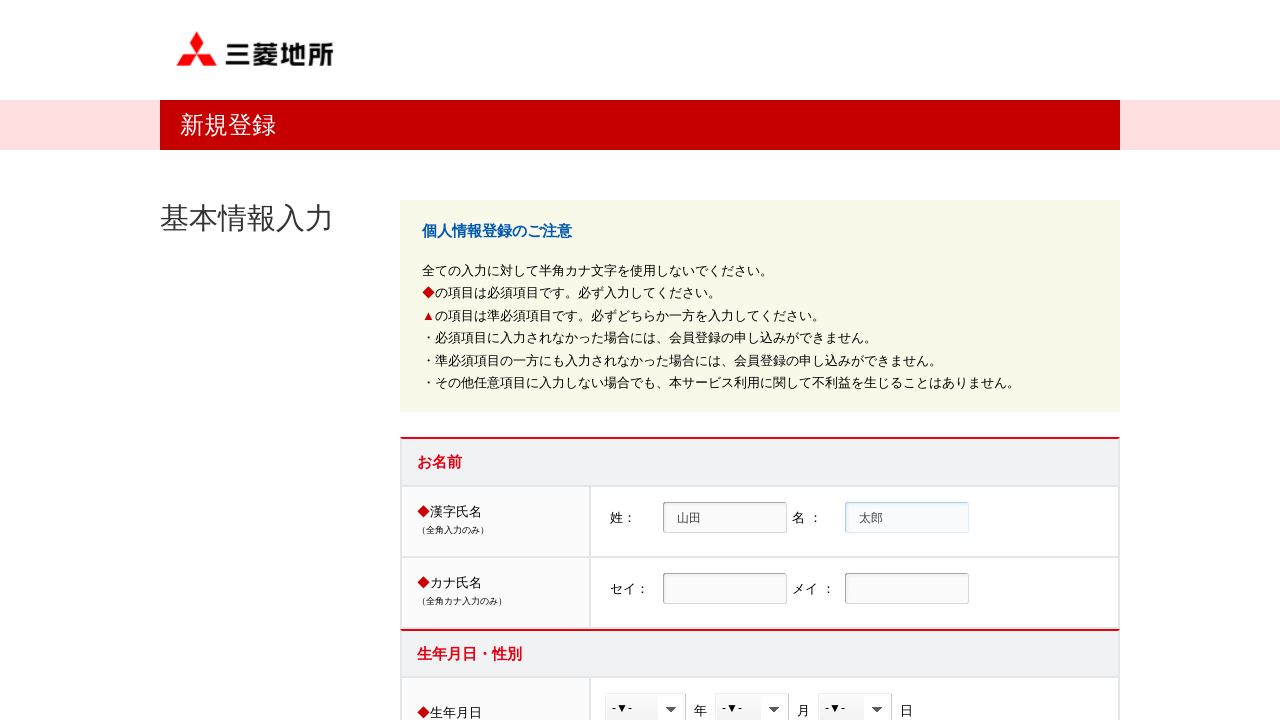

Filled surname (kana) with 'ヤマダ' on input[name="yname1"]
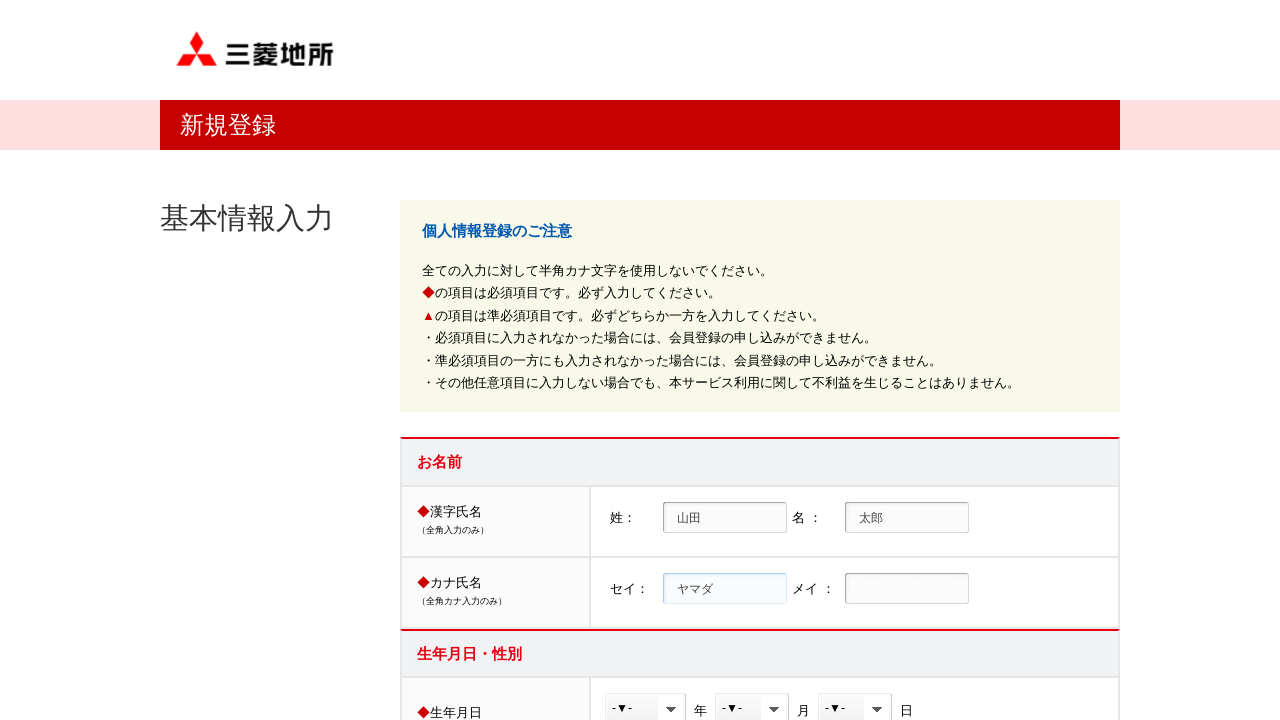

Filled given name (kana) with 'タロウ' on input[name="yname2"]
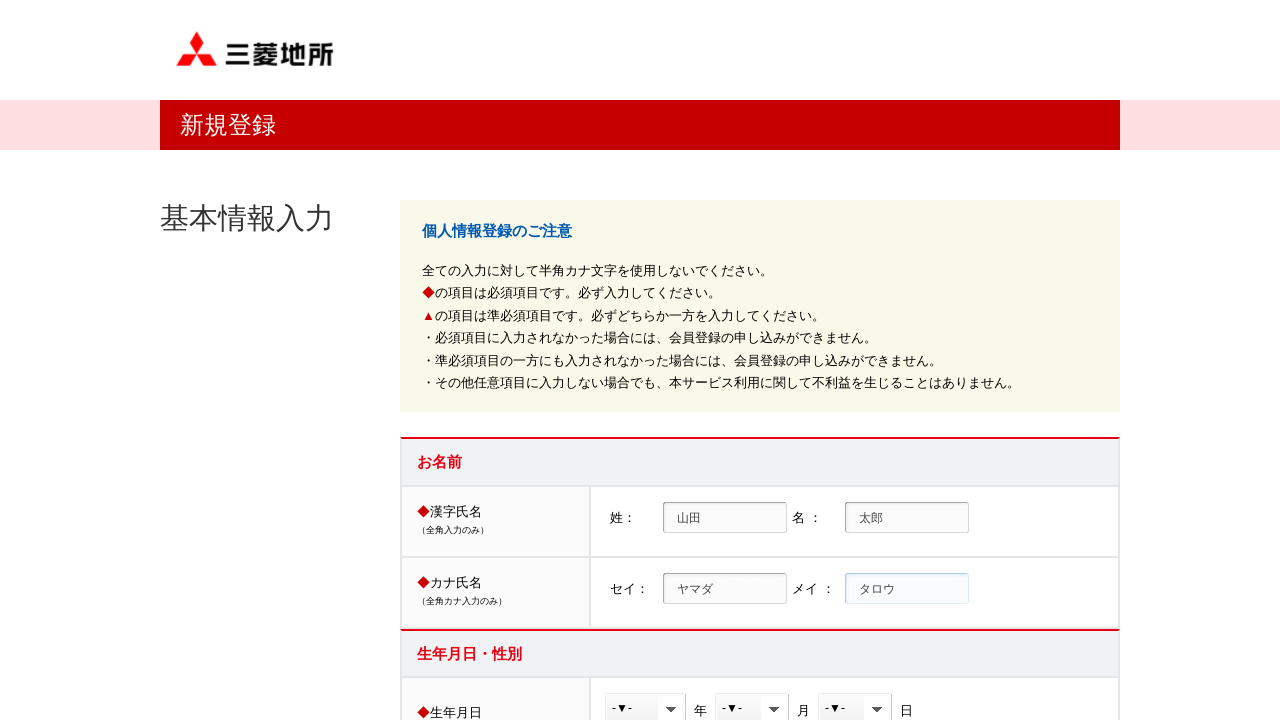

Selected birth year '2001' from dropdown at (646, 360) on xpath=//ul[@id="getlist" and not(contains(@style,"none"))]/li/a >> nth=19
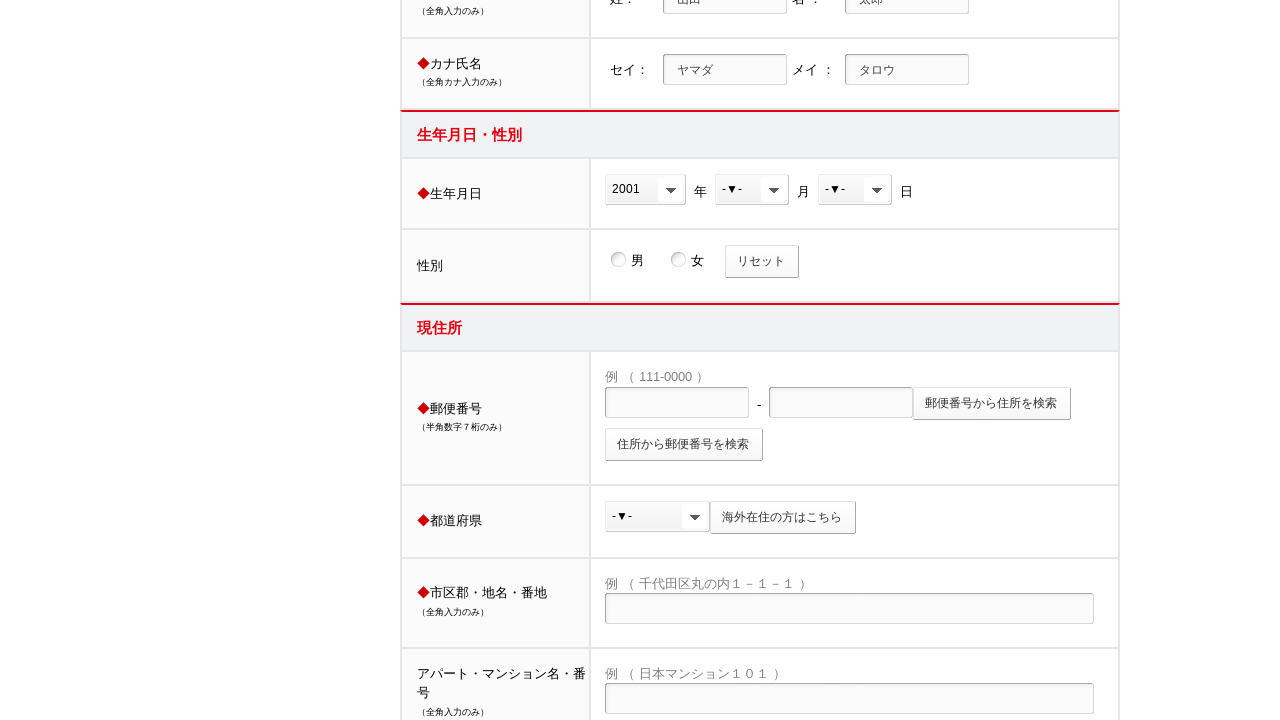

Selected birth month '03' from dropdown at (752, 306) on xpath=//ul[@id="getlist" and not(contains(@style,"none"))]/li/a >> nth=3
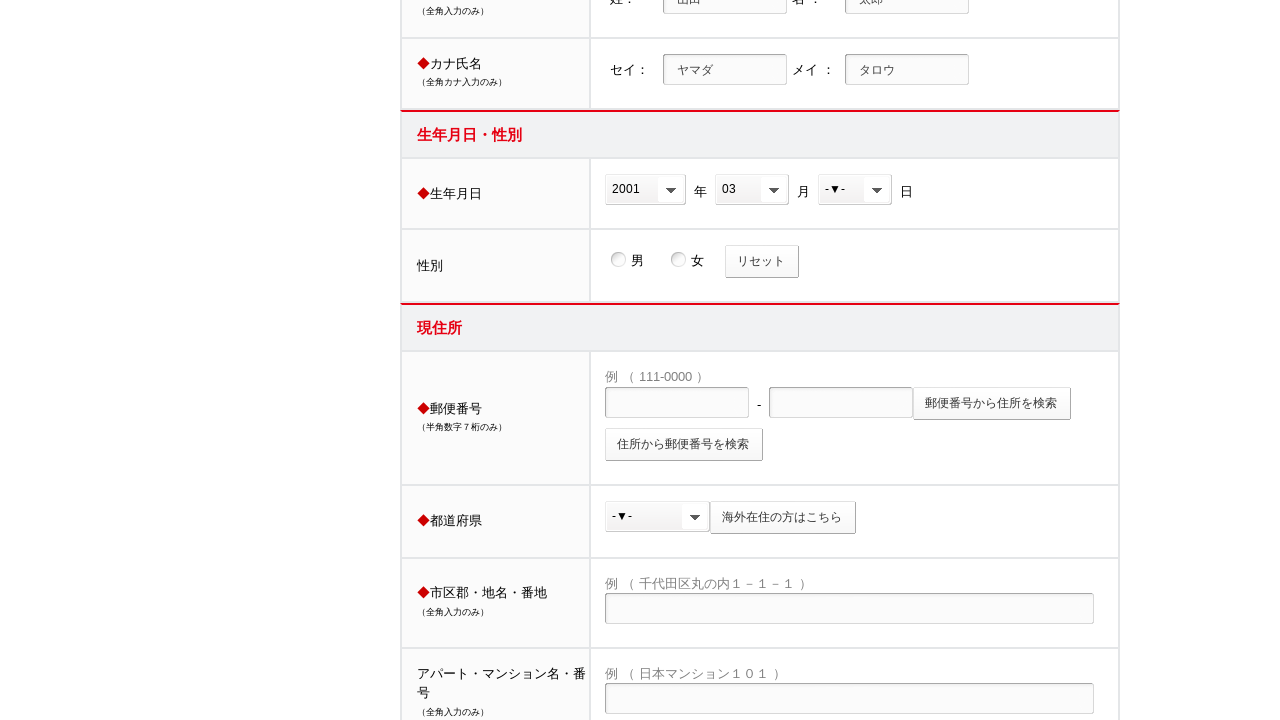

Selected birth day '15' from dropdown at (855, 360) on xpath=//ul[@id="getlist" and not(contains(@style,"none"))]/li/a >> nth=15
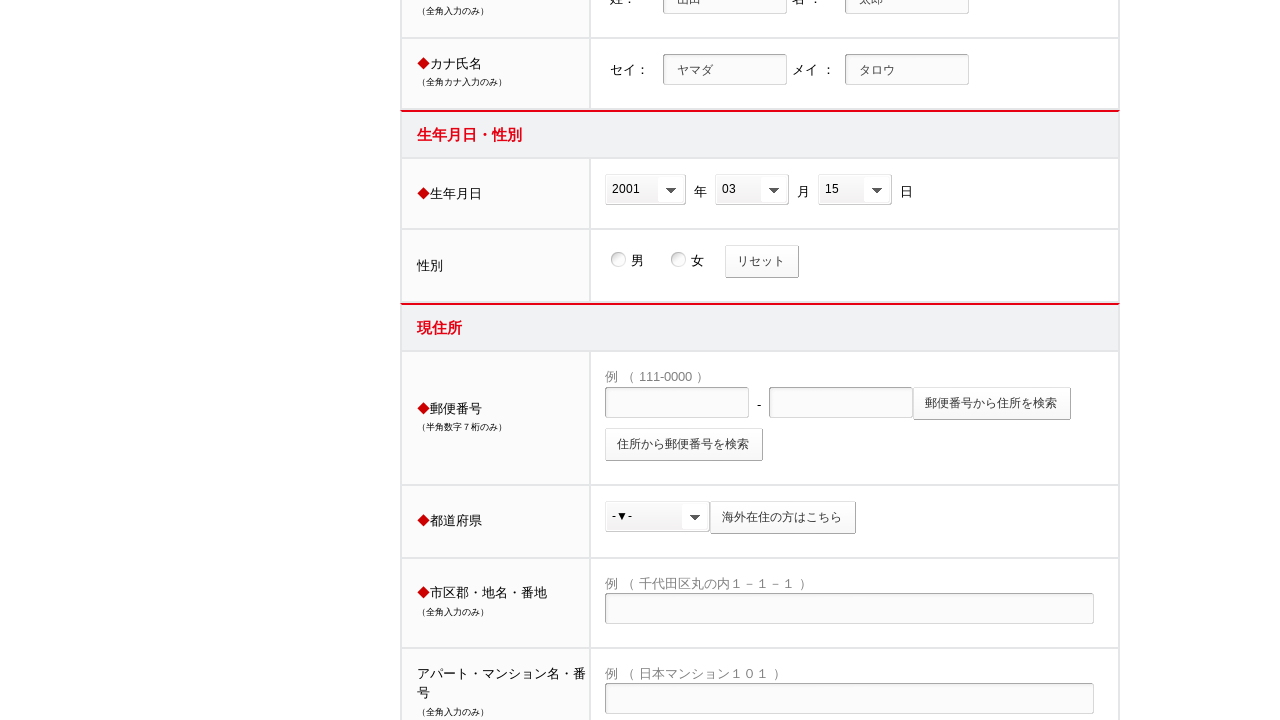

Selected male gender at (618, 260) on .jqTransformRadio >> nth=0
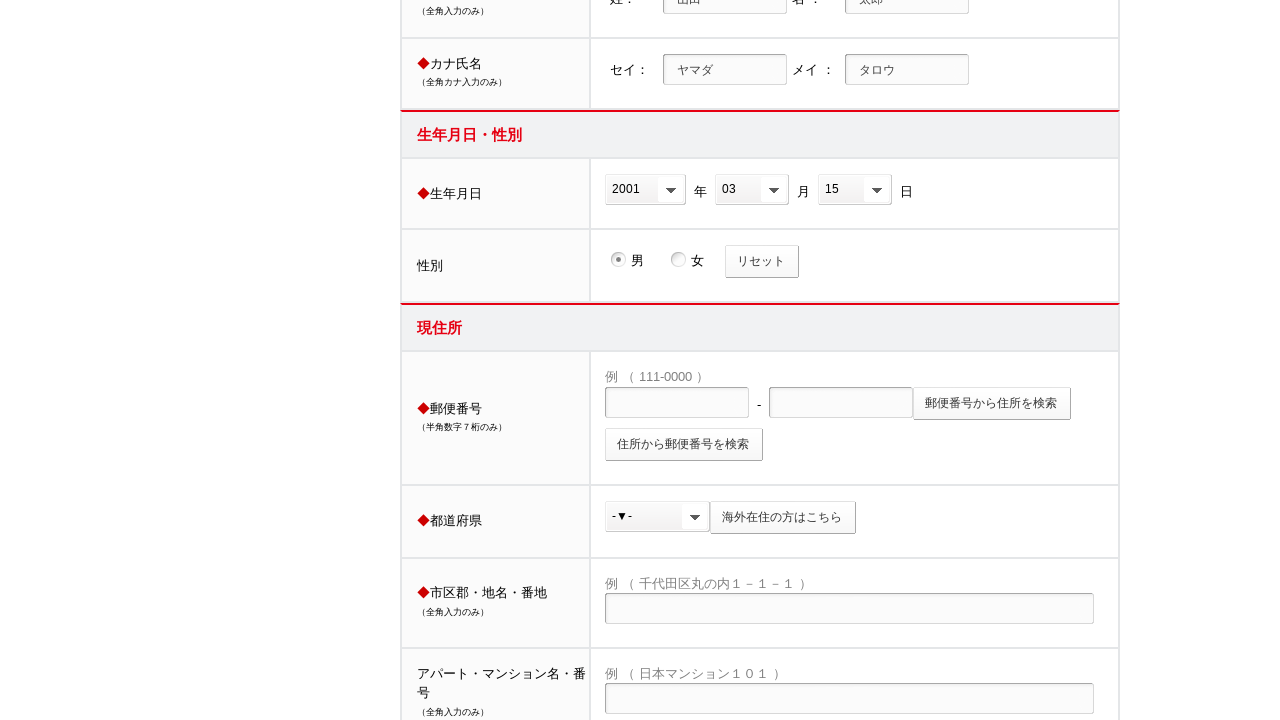

Filled current address zip code prefix with '111' on input[name="gyubin1"]
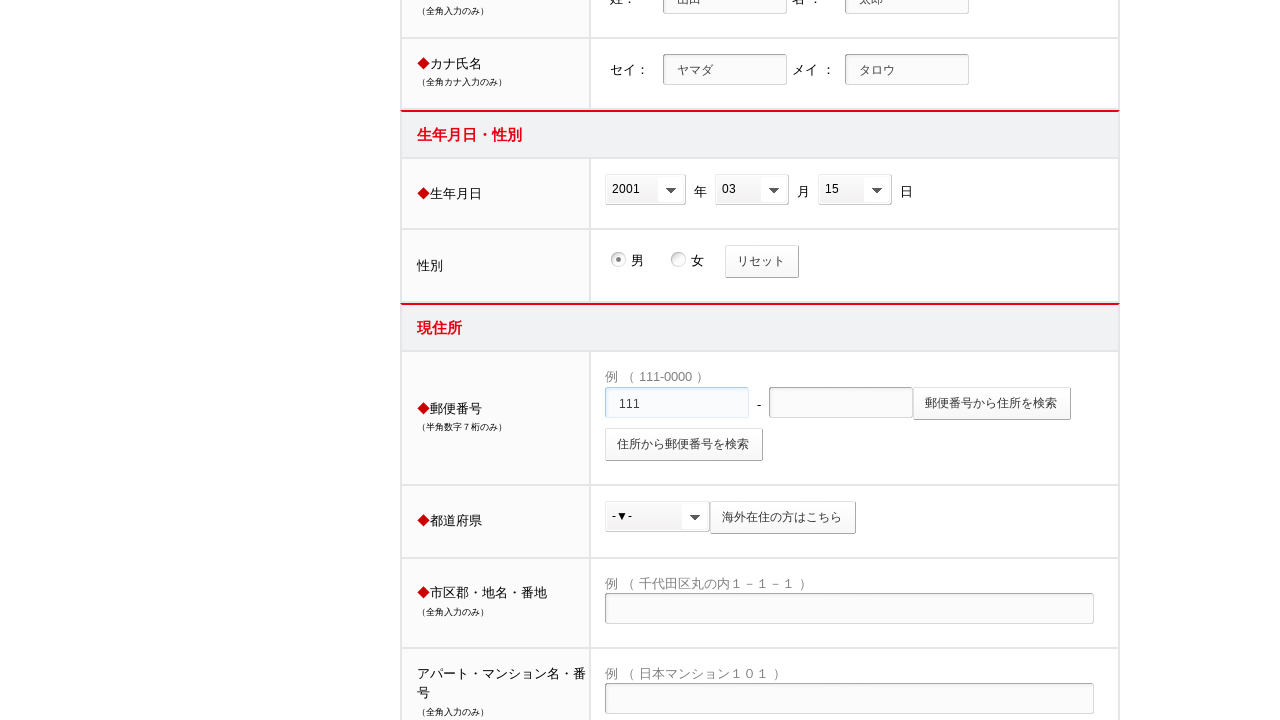

Filled current address zip code suffix with '0000' on input[name="gyubin2"]
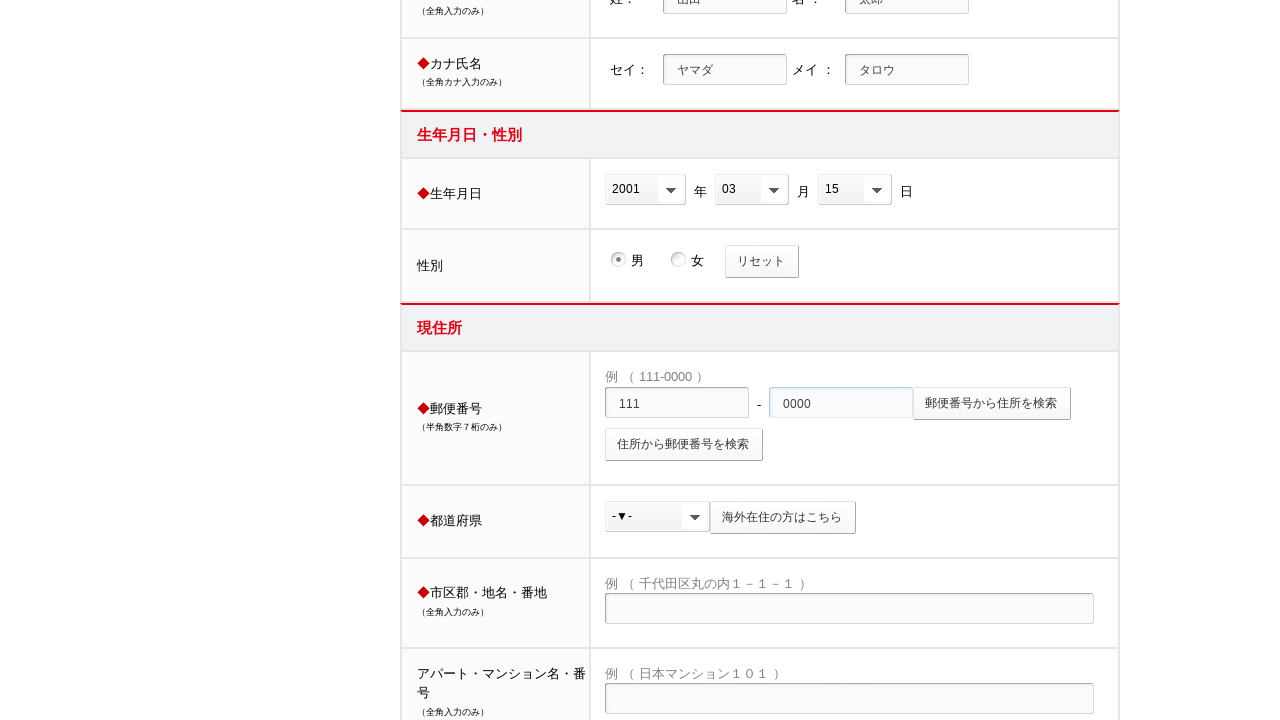

Selected current prefecture '東京都' from dropdown at (658, 687) on xpath=//ul[@id="getlist" and not(contains(@style,"none"))]/li/a >> nth=13
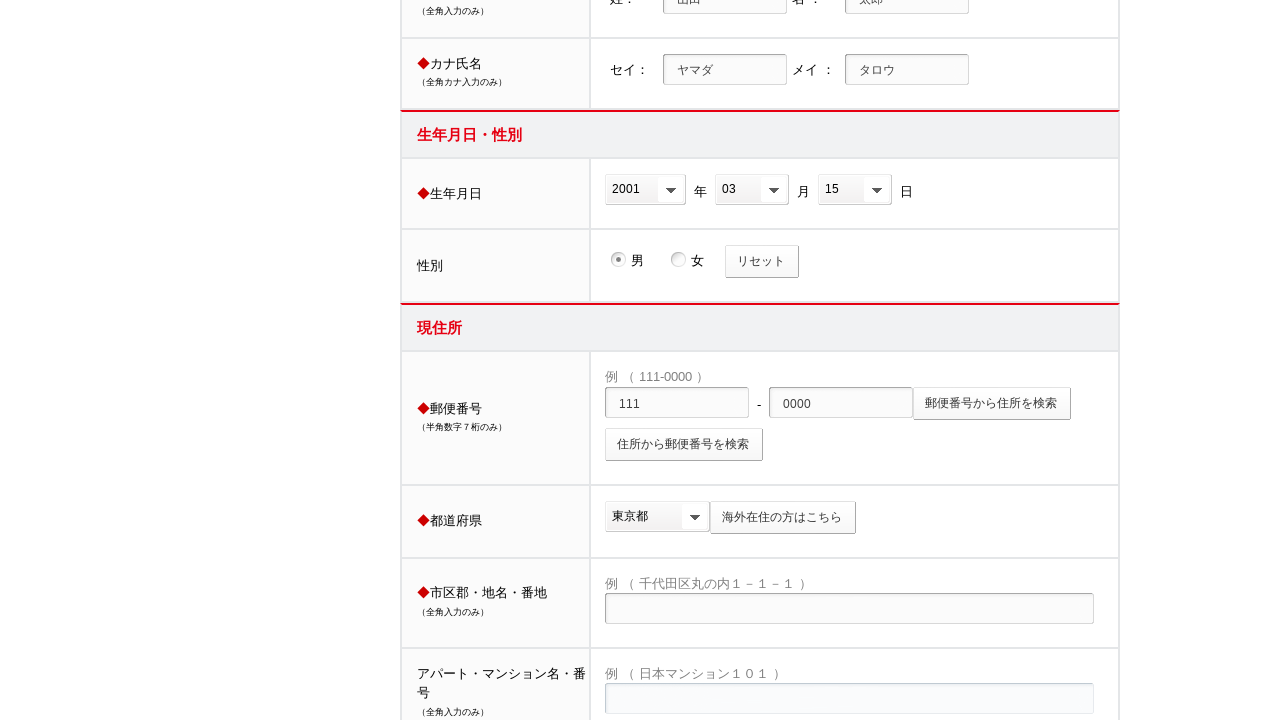

Filled current address line 1 with '千代田区丸の内1-1-1' on input[name="gadrs1"]
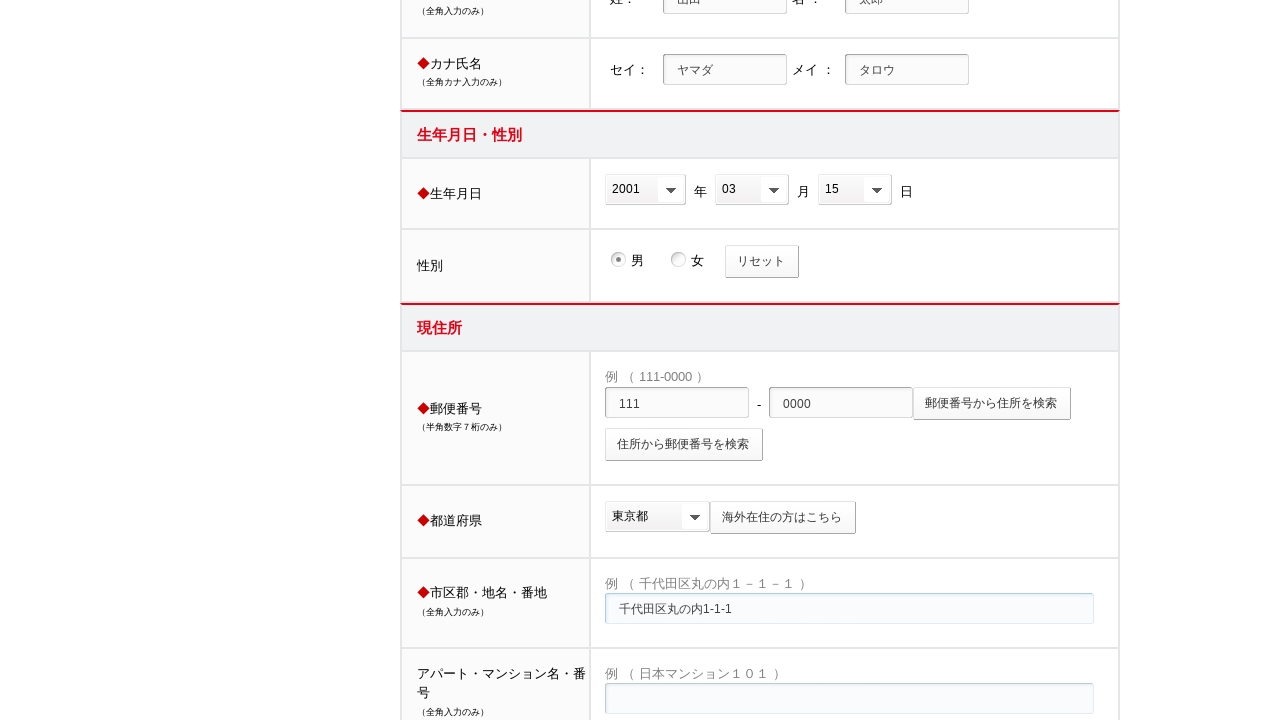

Filled current address line 2 with '日本マンション101' on input[name="gadrs2"]
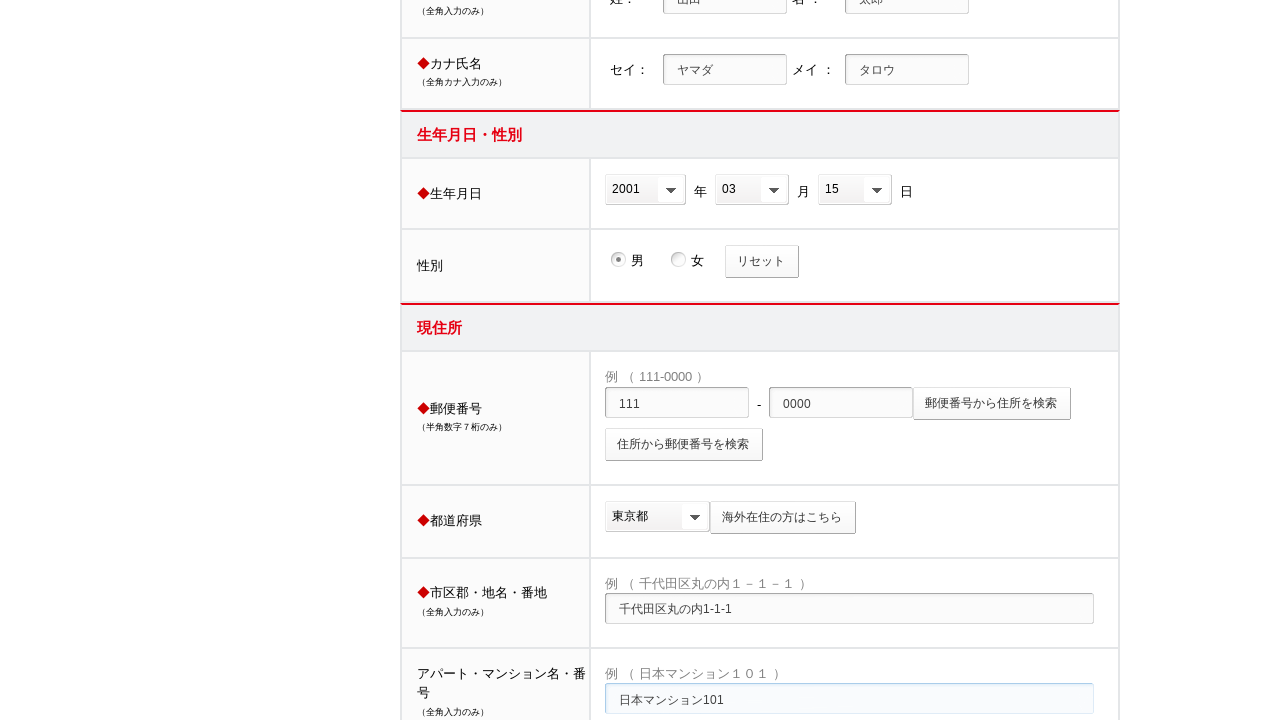

Filled current address phone area code with '03' on input[name="gtel1"]
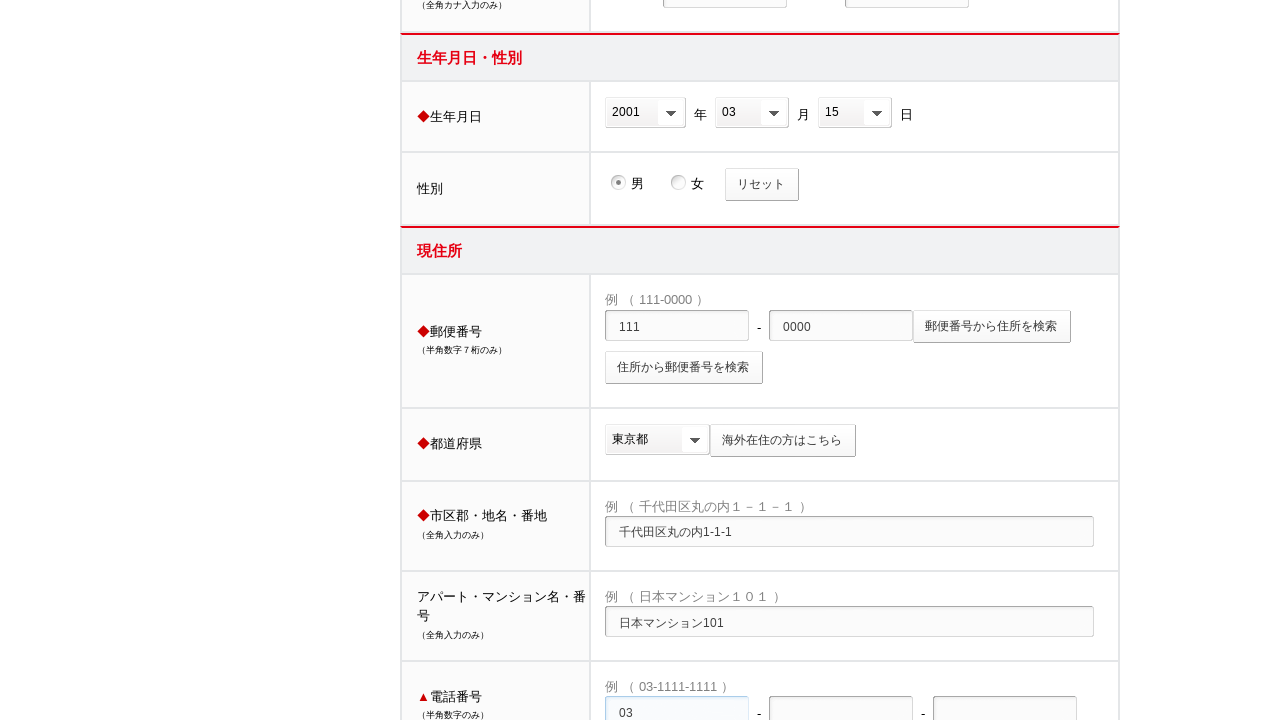

Filled current address phone middle digits with '1111' on input[name="gtel2"]
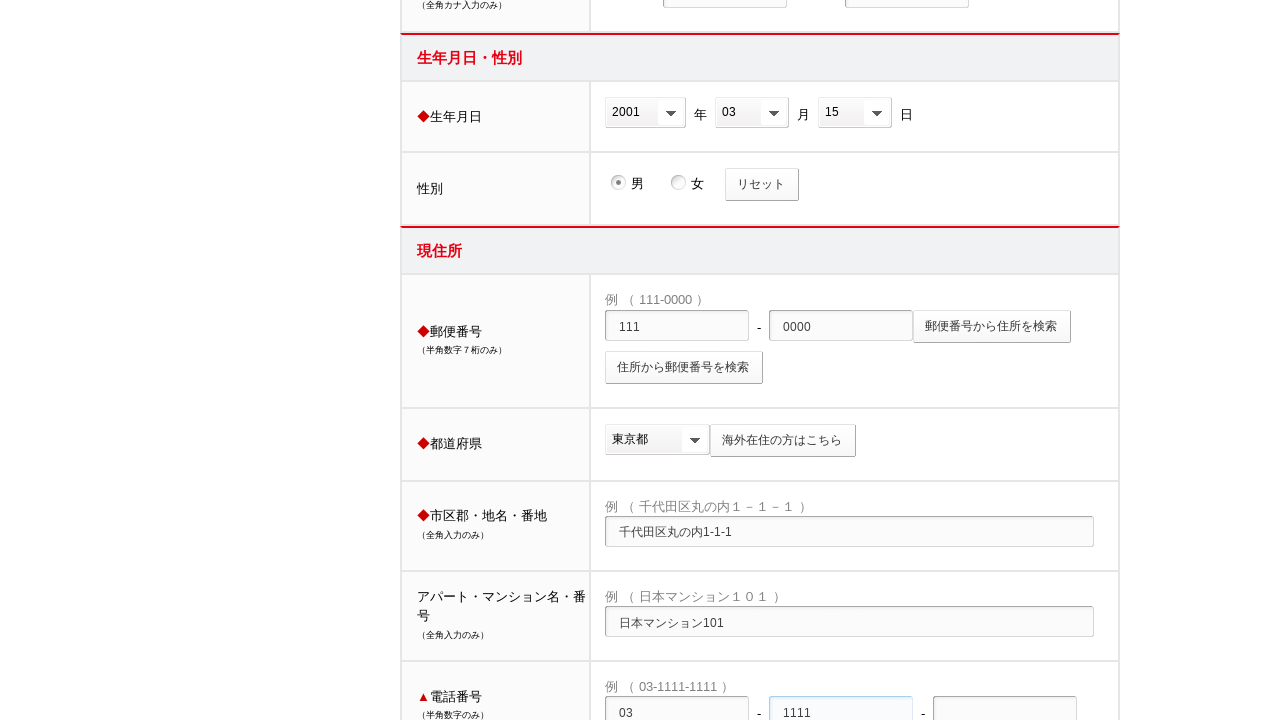

Filled current address phone last digits with '1111' on input[name="gtel3"]
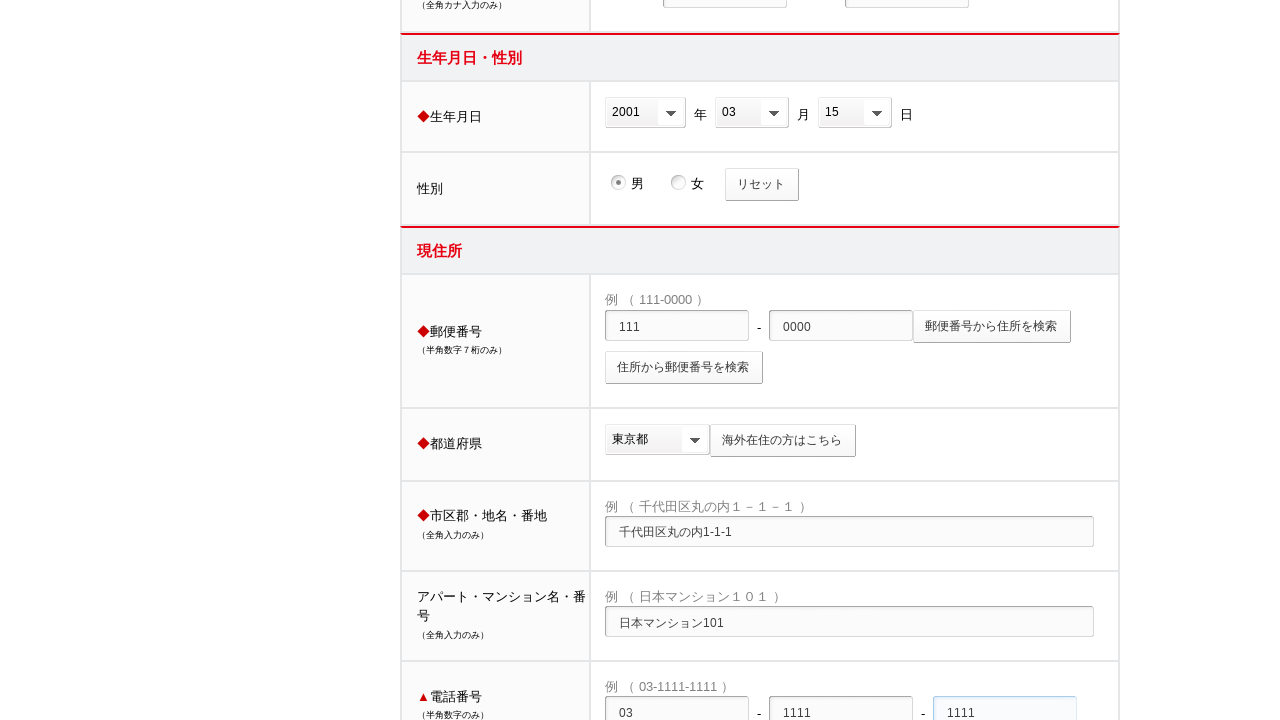

Filled vacation address zip code prefix with '222' on input[name="kyubin1"]
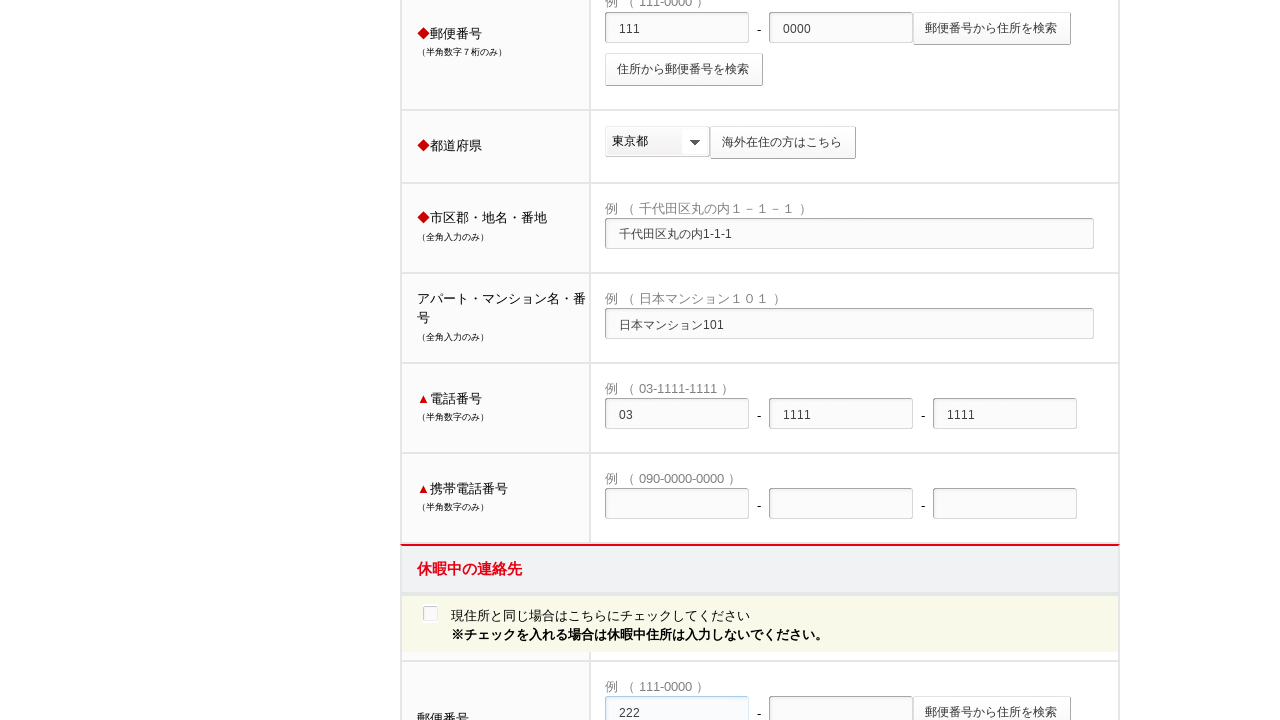

Filled vacation address zip code suffix with '0000' on input[name="kyubin2"]
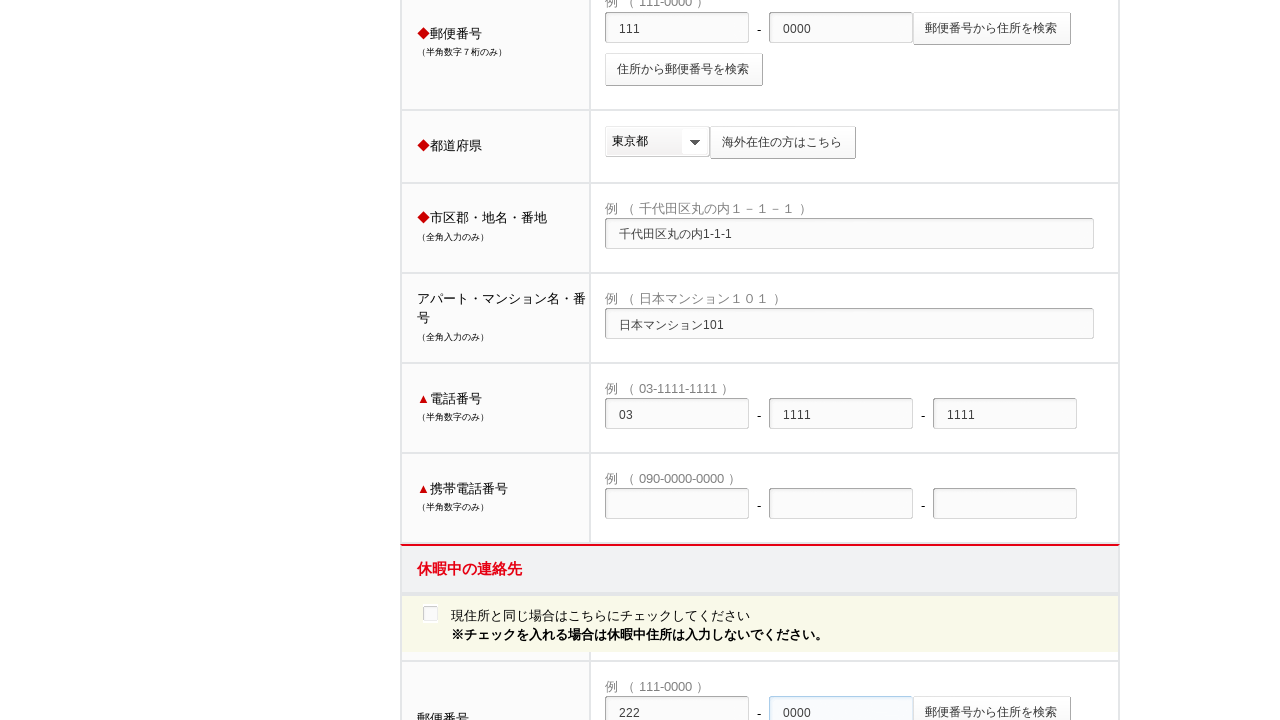

Selected vacation prefecture '青森県' from dropdown at (658, 448) on xpath=//ul[@id="getlist" and not(contains(@style,"none"))]/li/a >> nth=2
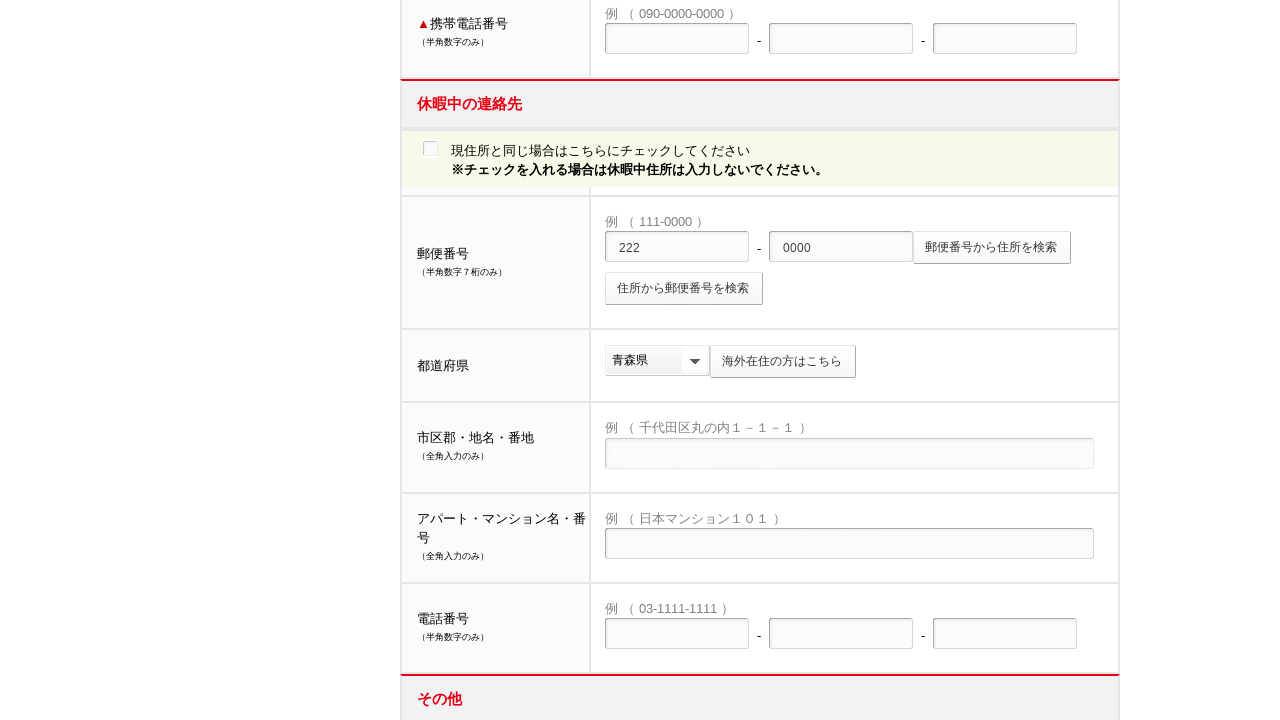

Filled vacation address line 1 with '港区芝公園2-2-2' on input[name="kadrs1"]
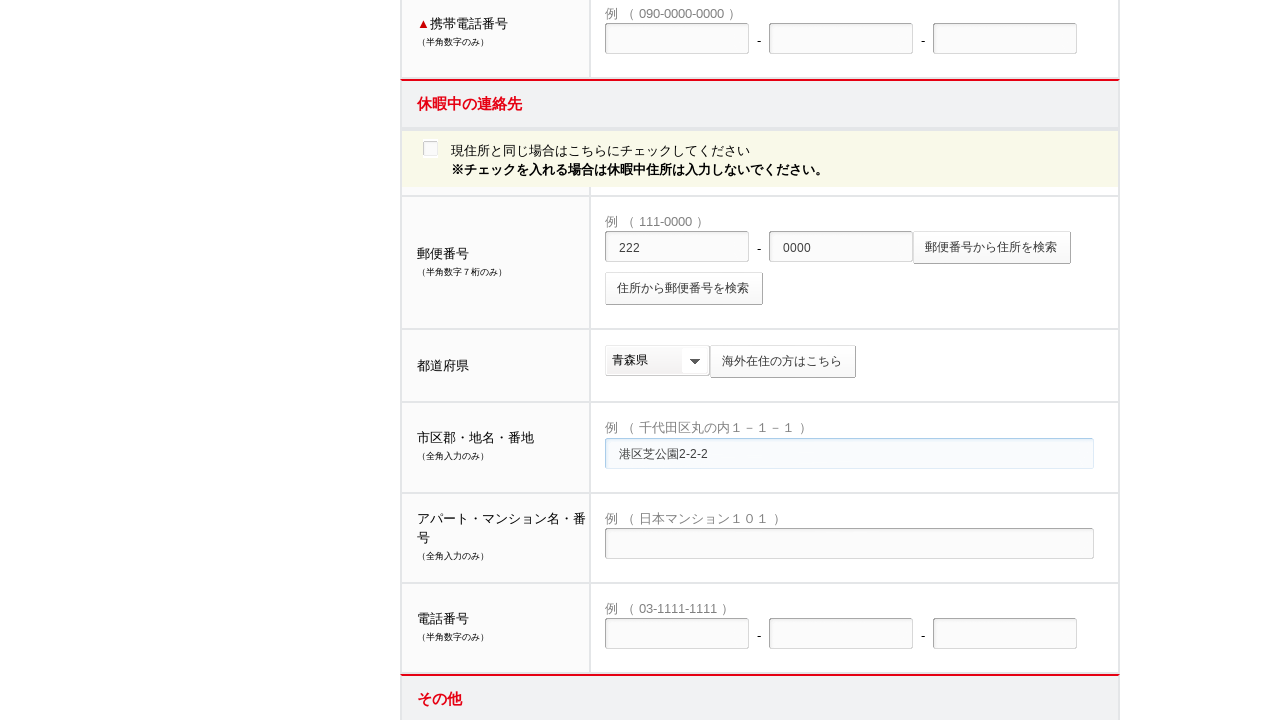

Filled vacation address line 2 with '別荘ハウス302' on input[name="kadrs2"]
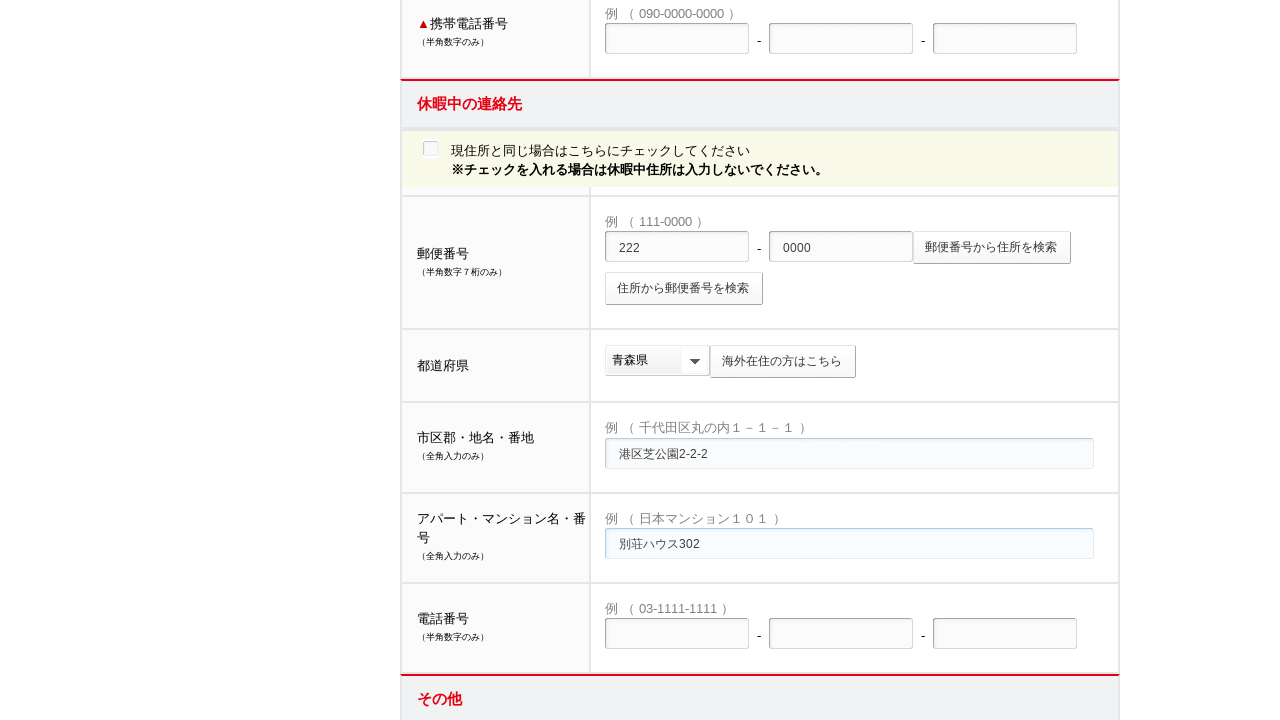

Filled vacation address phone area code with '080' on input[name="ktel1"]
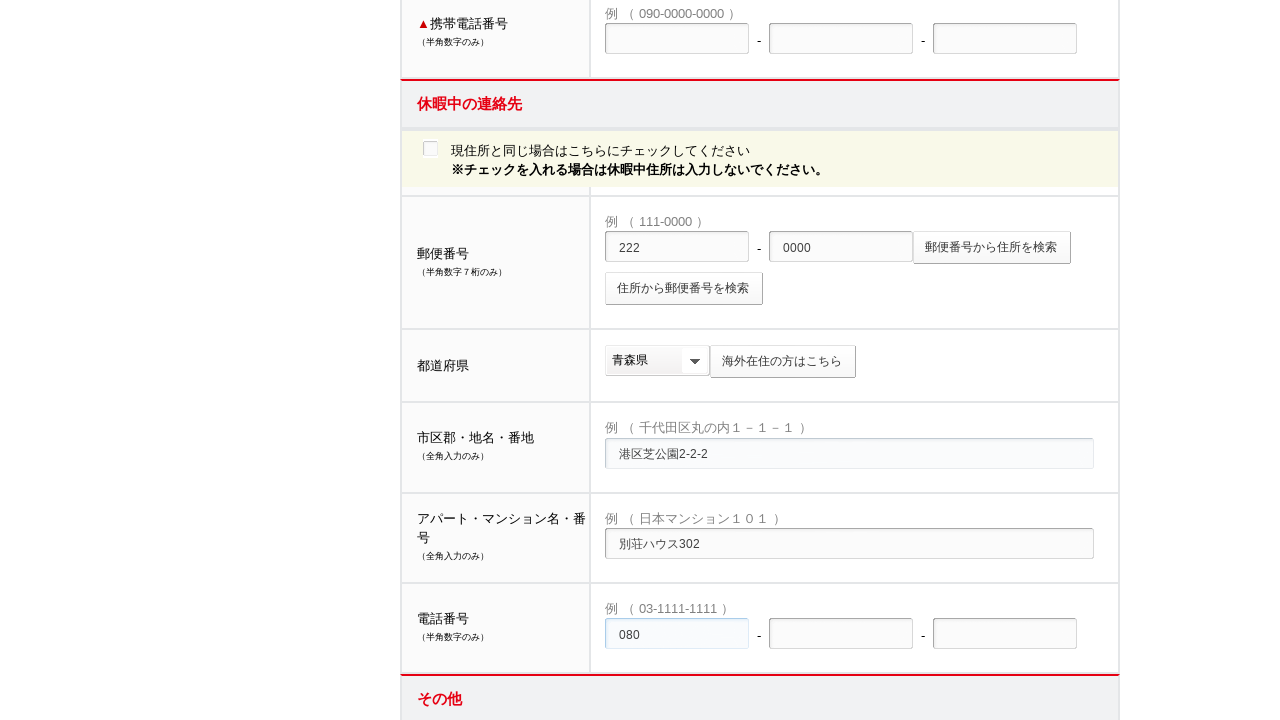

Filled vacation address phone middle digits with '0123' on input[name="ktel2"]
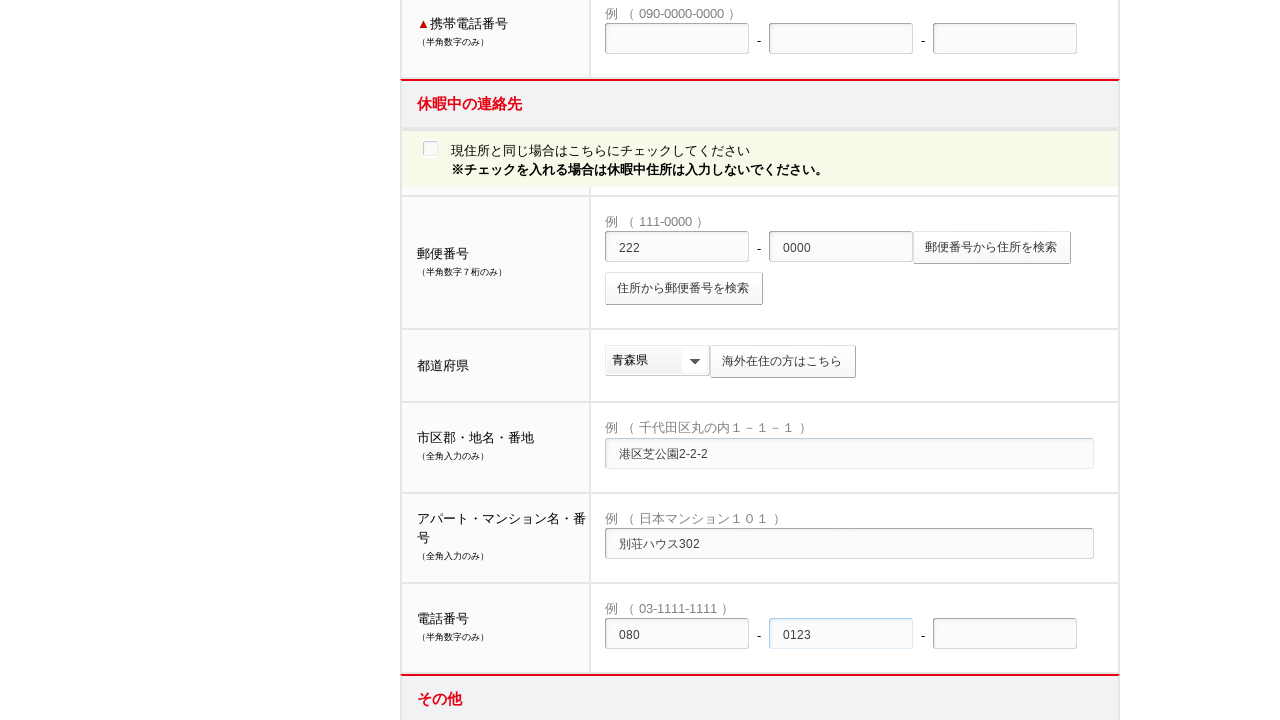

Filled vacation address phone last digits with '5678' on input[name="ktel3"]
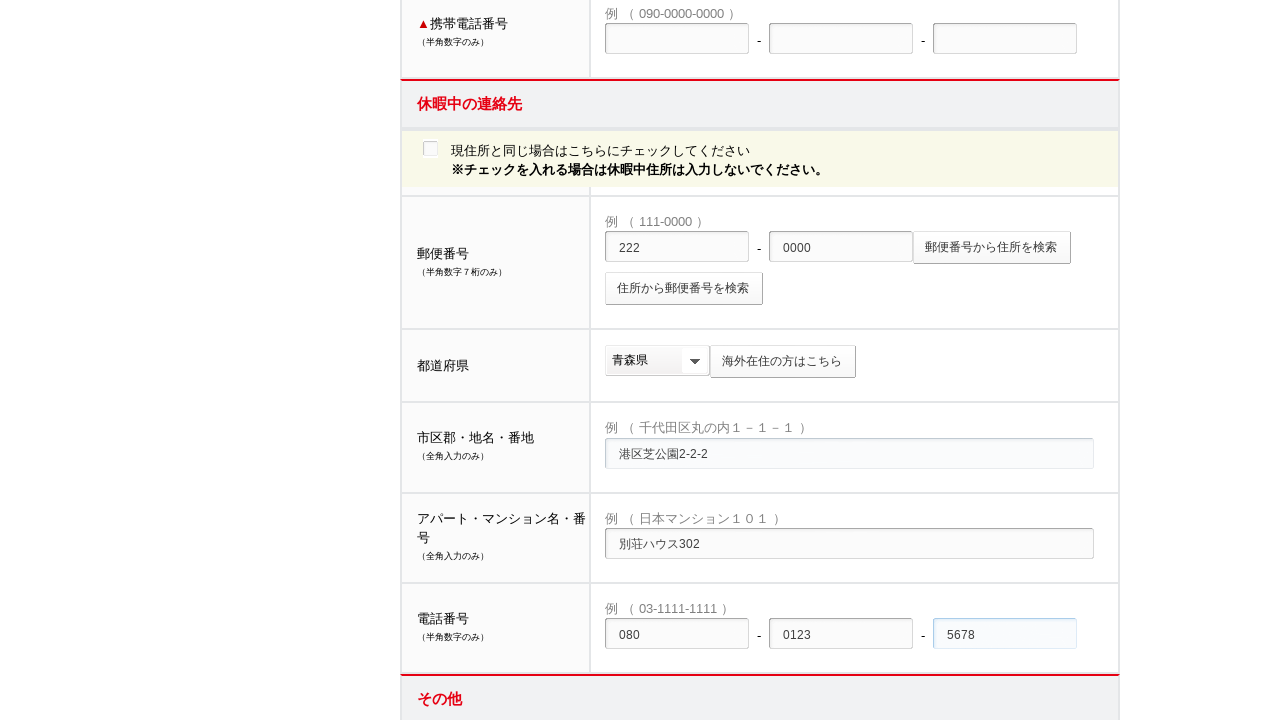

Filled seminar name with '国際経済学ゼミ' on input[name="bikoa"]
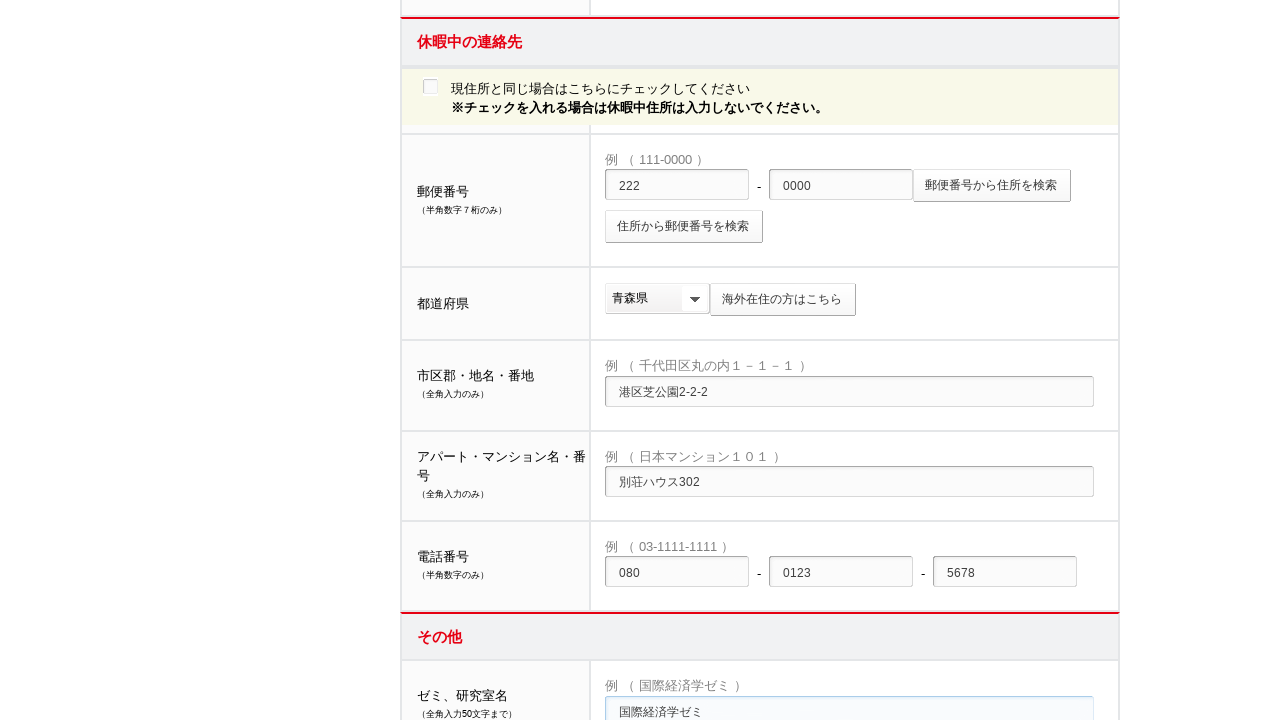

Filled circle name with 'テニスサークル' on input[name="bikob"]
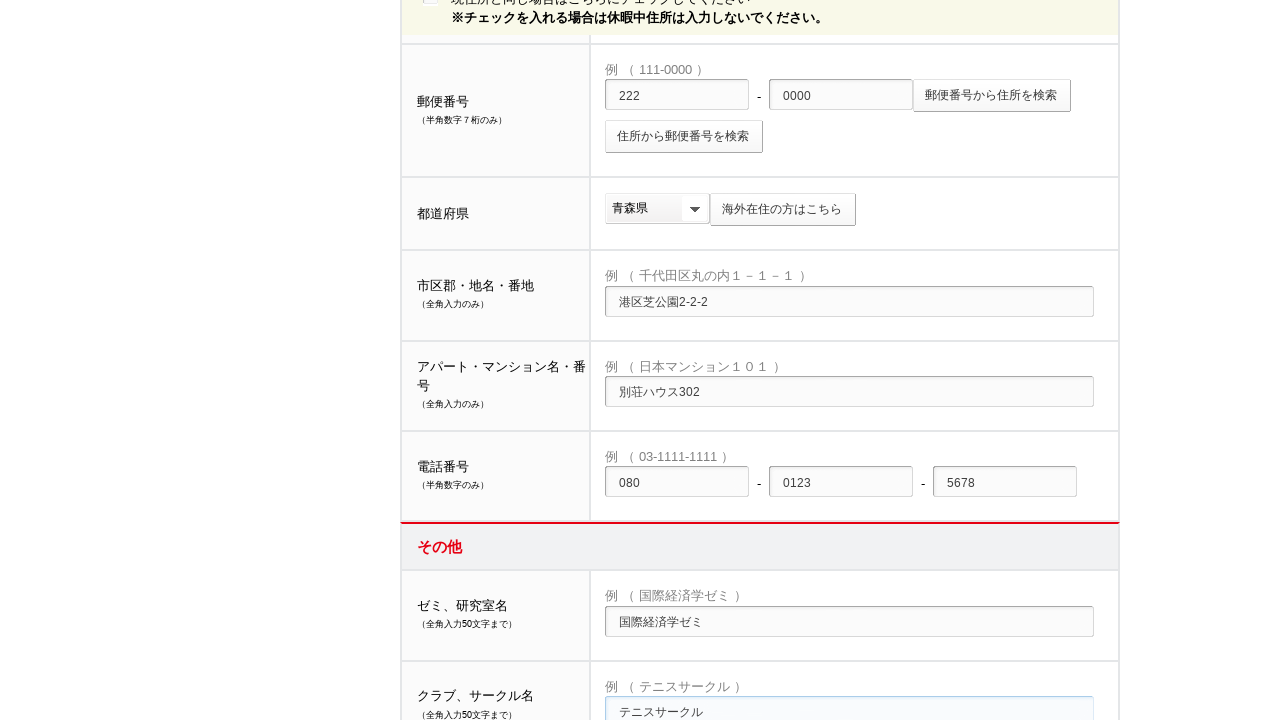

Selected graduation year '2027' from dropdown at (646, 612) on xpath=//ul[@id="getlist" and not(contains(@style,"none"))]/li/a >> nth=15
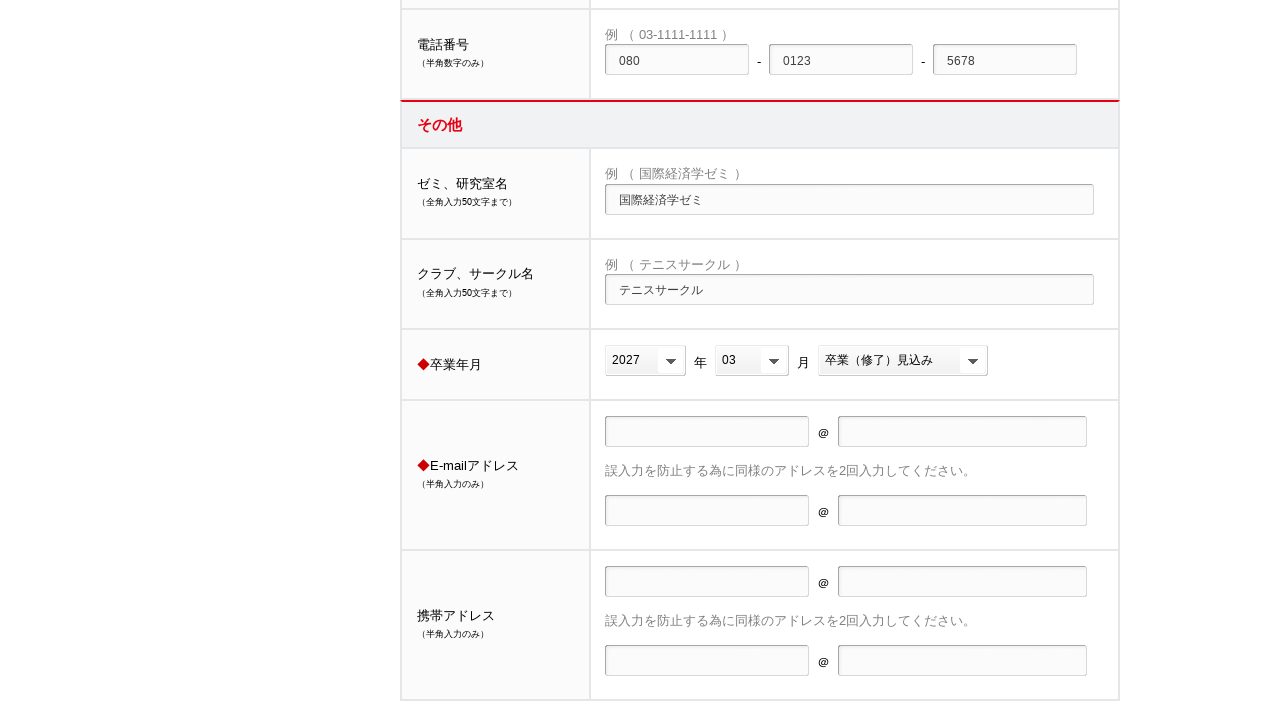

Selected graduation month '03' from dropdown at (752, 408) on xpath=//ul[@id="getlist" and not(contains(@style,"none"))]/li/a >> nth=3
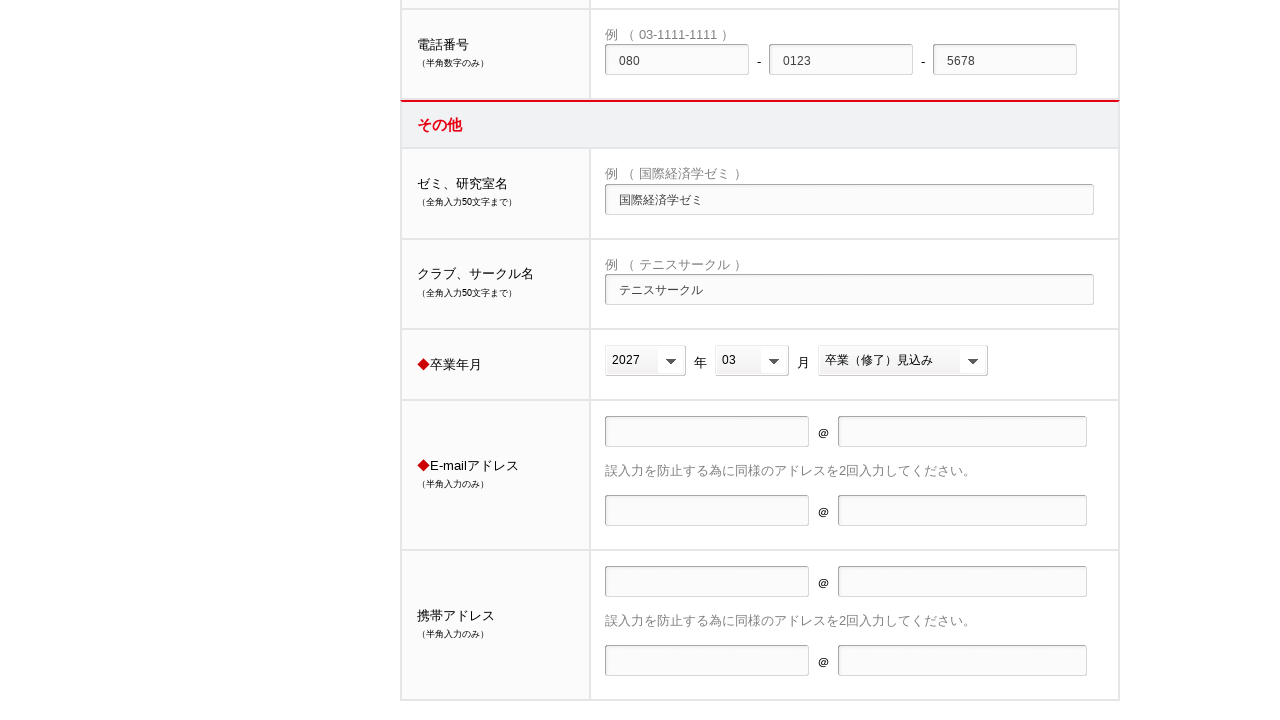

Filled primary email account with 'yamada' on input[name="account1"]
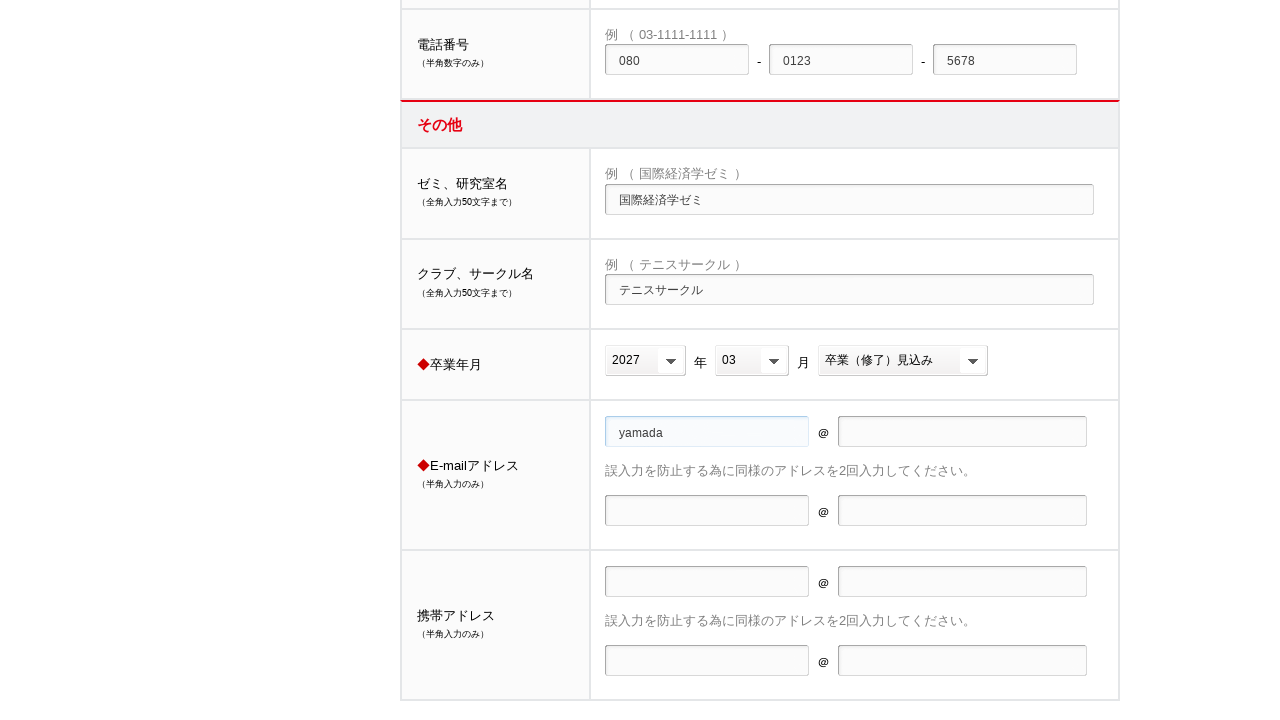

Filled primary email domain with 'example.com' on input[name="domain1"]
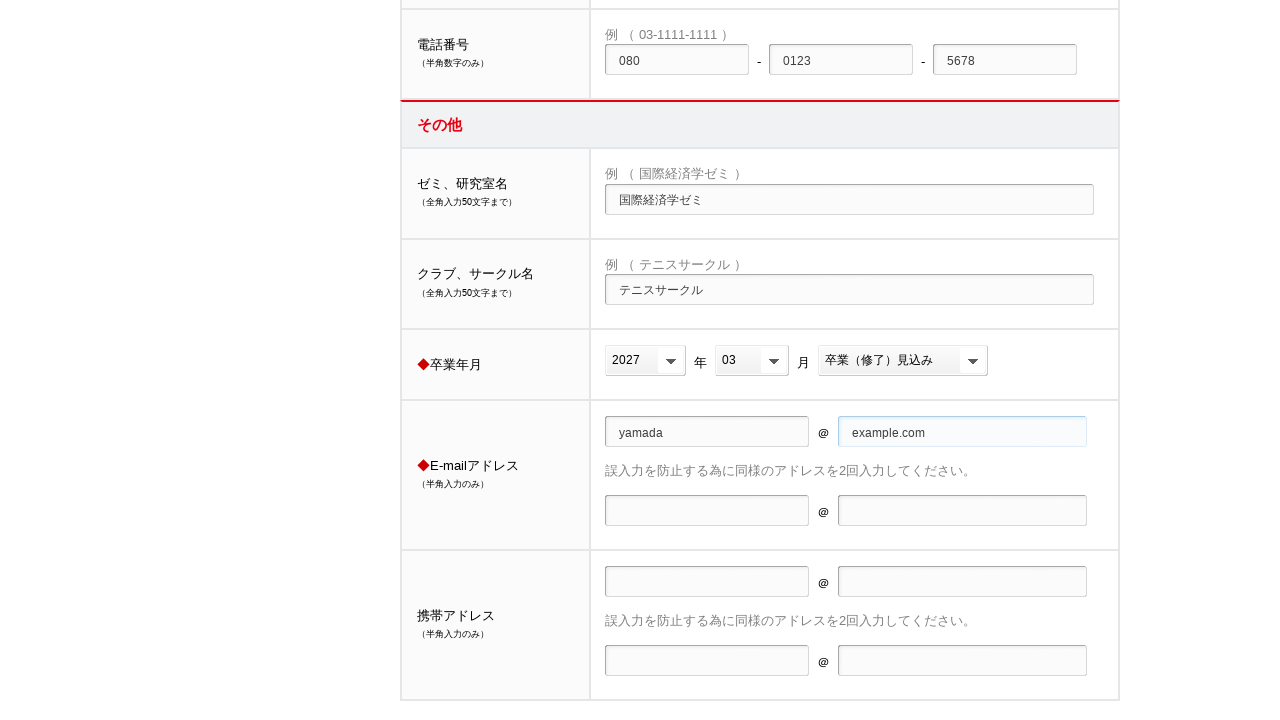

Filled secondary email account with 'yamada' on input[name="account2"]
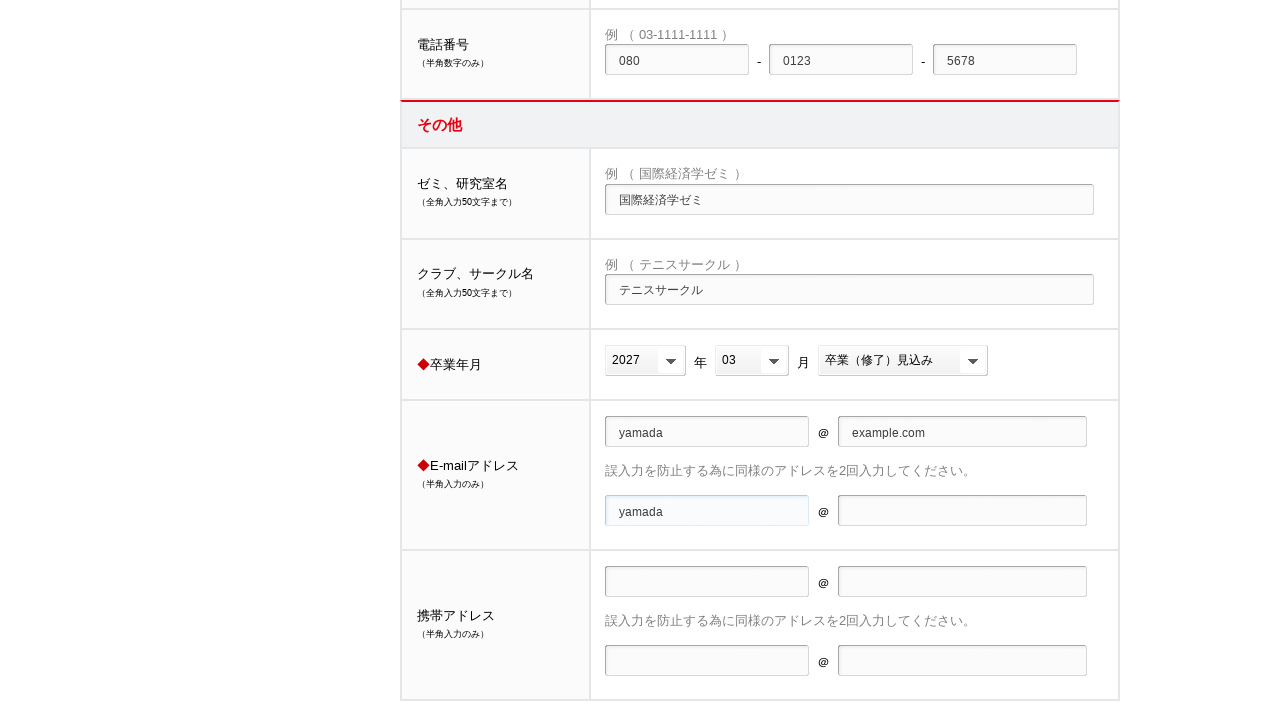

Filled secondary email domain with 'example.com' on input[name="domain2"]
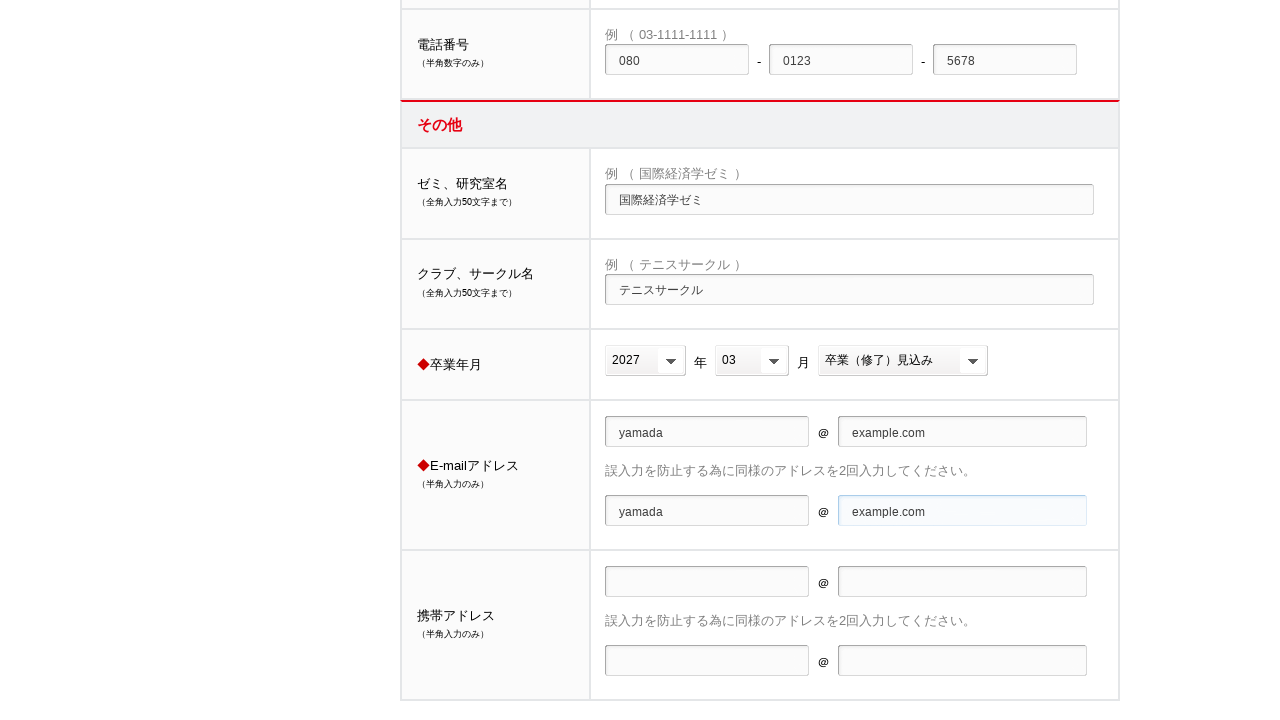

Filled primary mobile email account with 'yamada.mobile' on input[name="account3"]
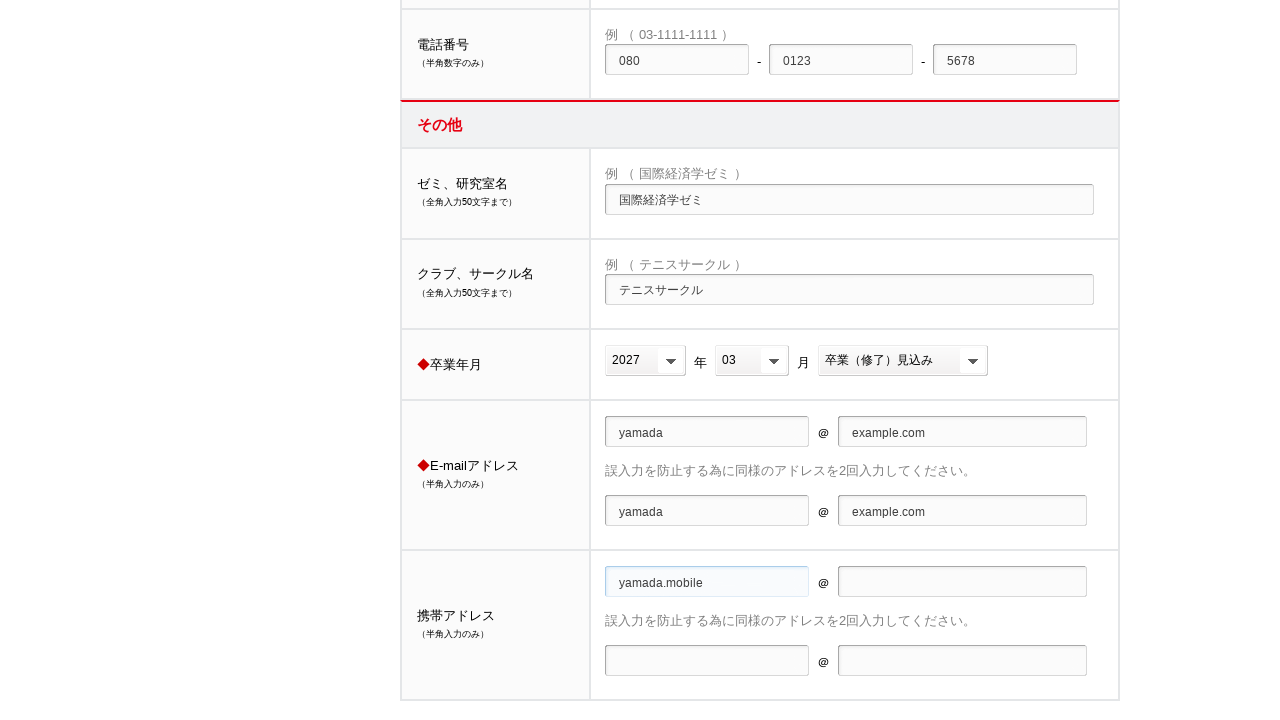

Filled primary mobile email domain with 'example.jp' on input[name="domain3"]
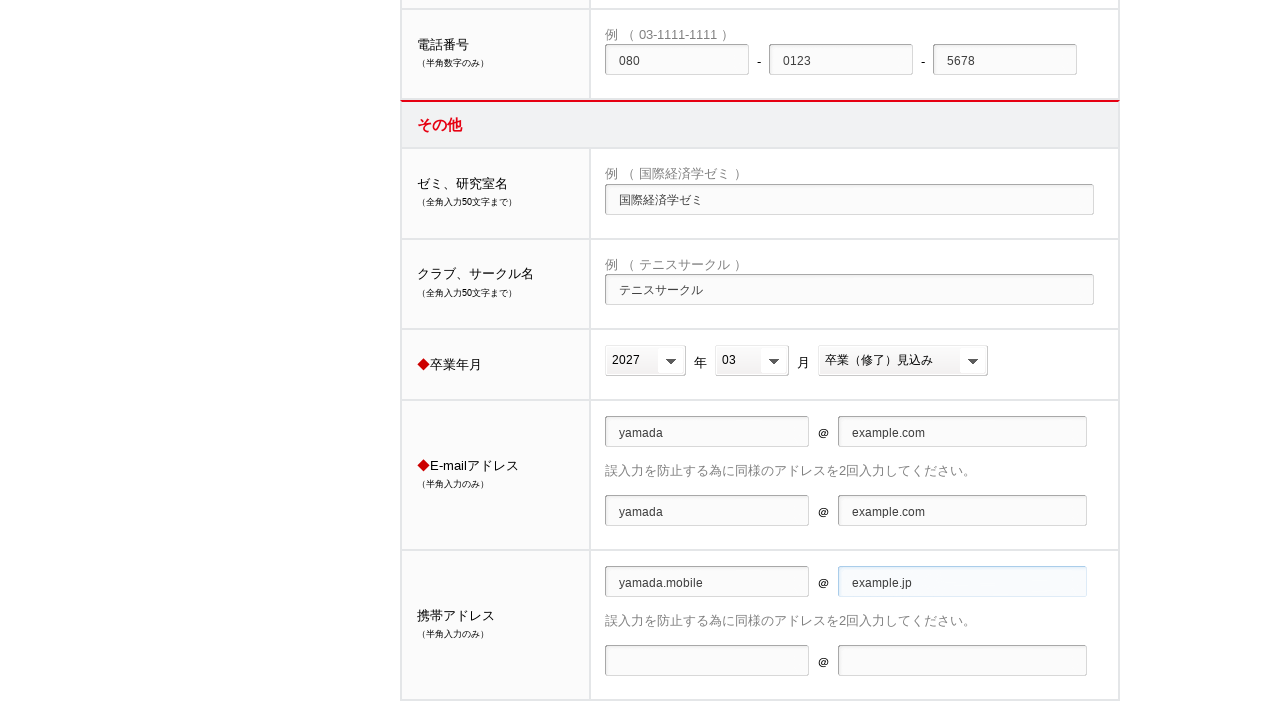

Filled secondary mobile email account with 'yamada.mobile' on input[name="account4"]
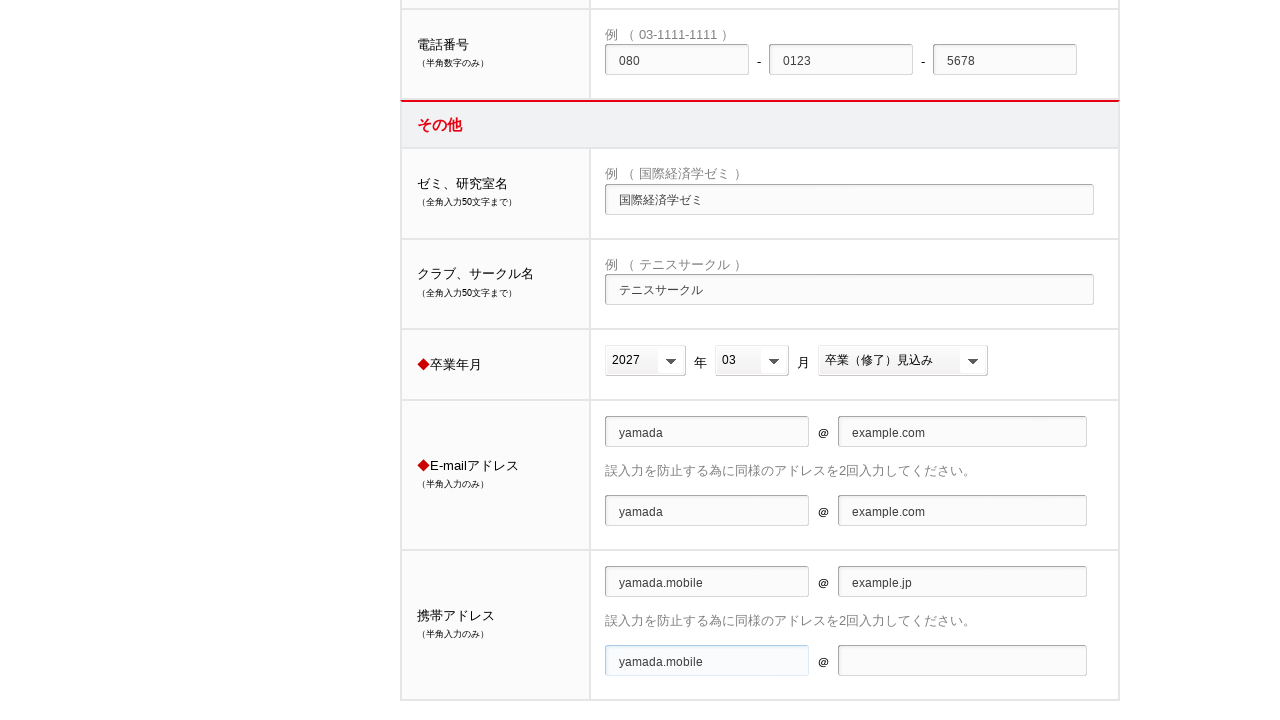

Filled secondary mobile email domain with 'example.jp' on input[name="domain4"]
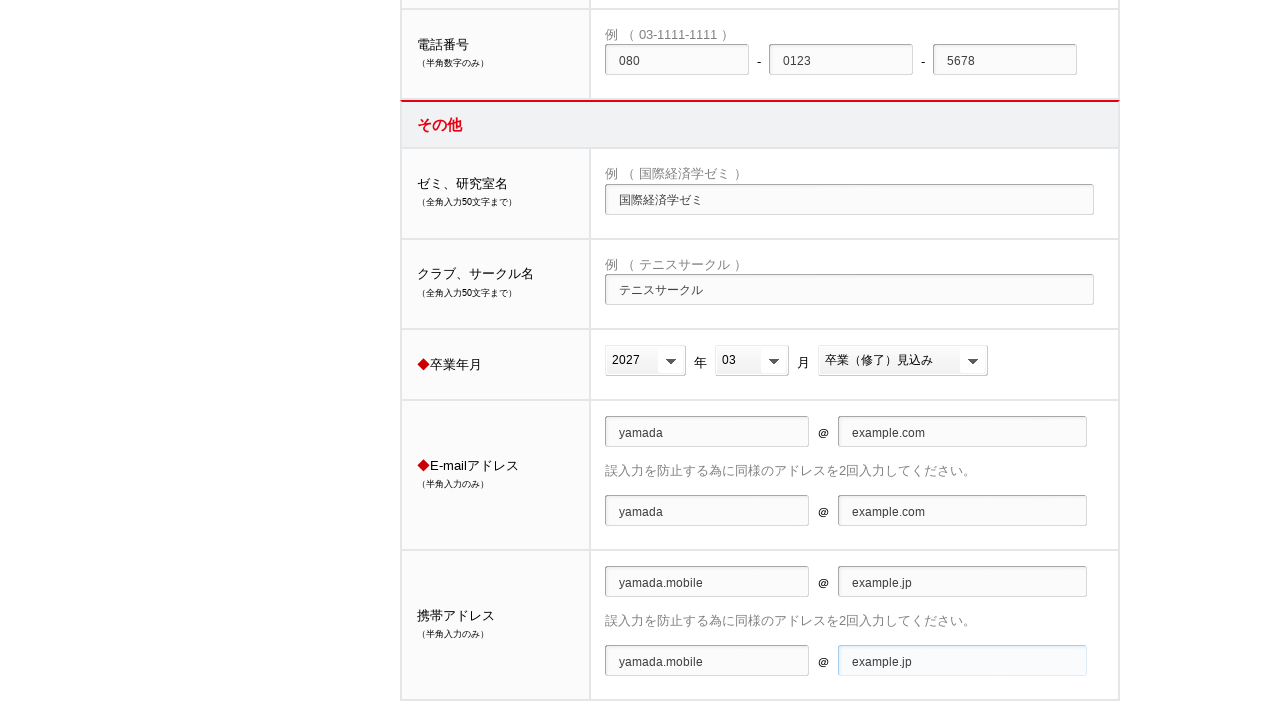

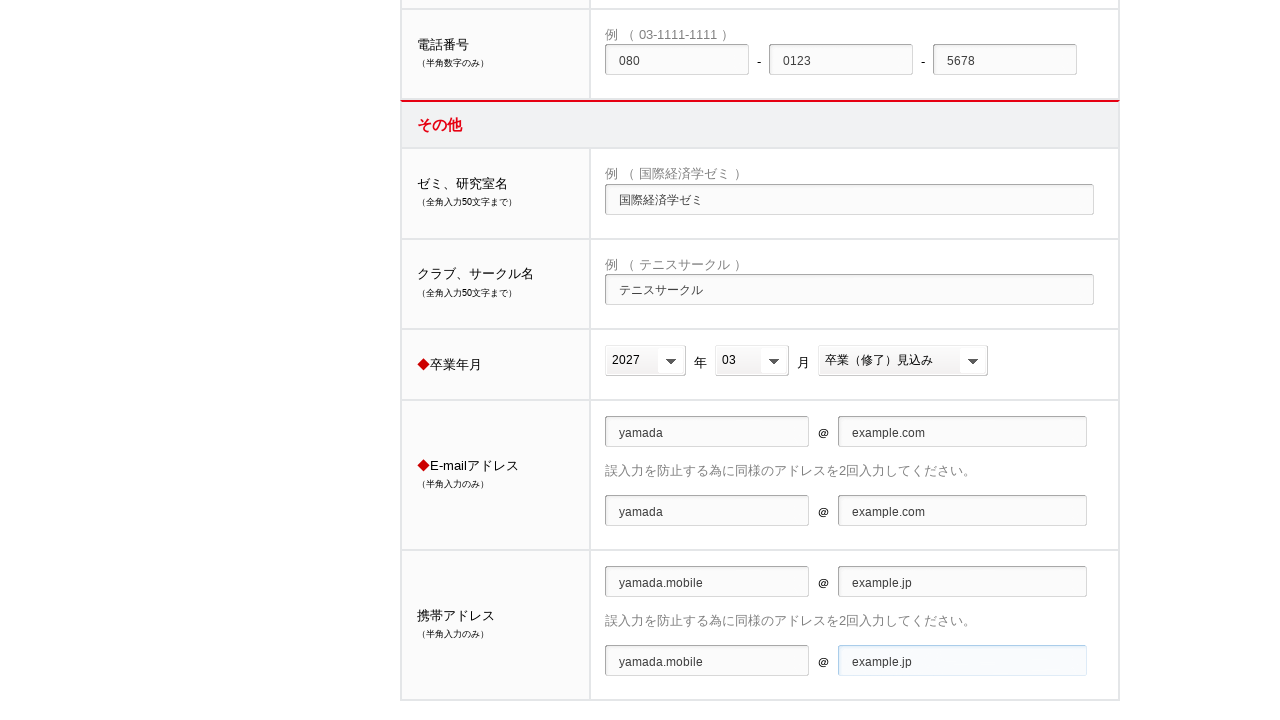